Tests button functionality by clicking each button on the page and verifying the clicked button text is displayed correctly

Starting URL: https://test-with-me-app.vercel.app/learning/web-elements/elements/button

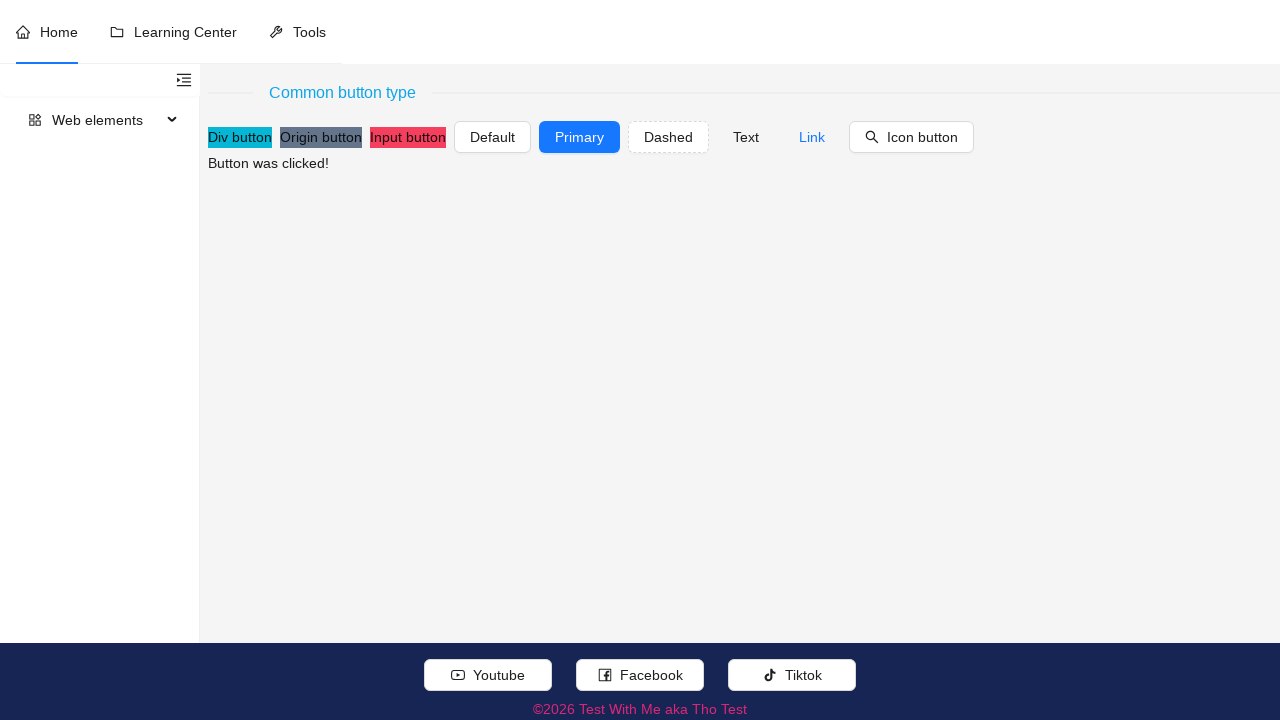

Located all buttons in the button group
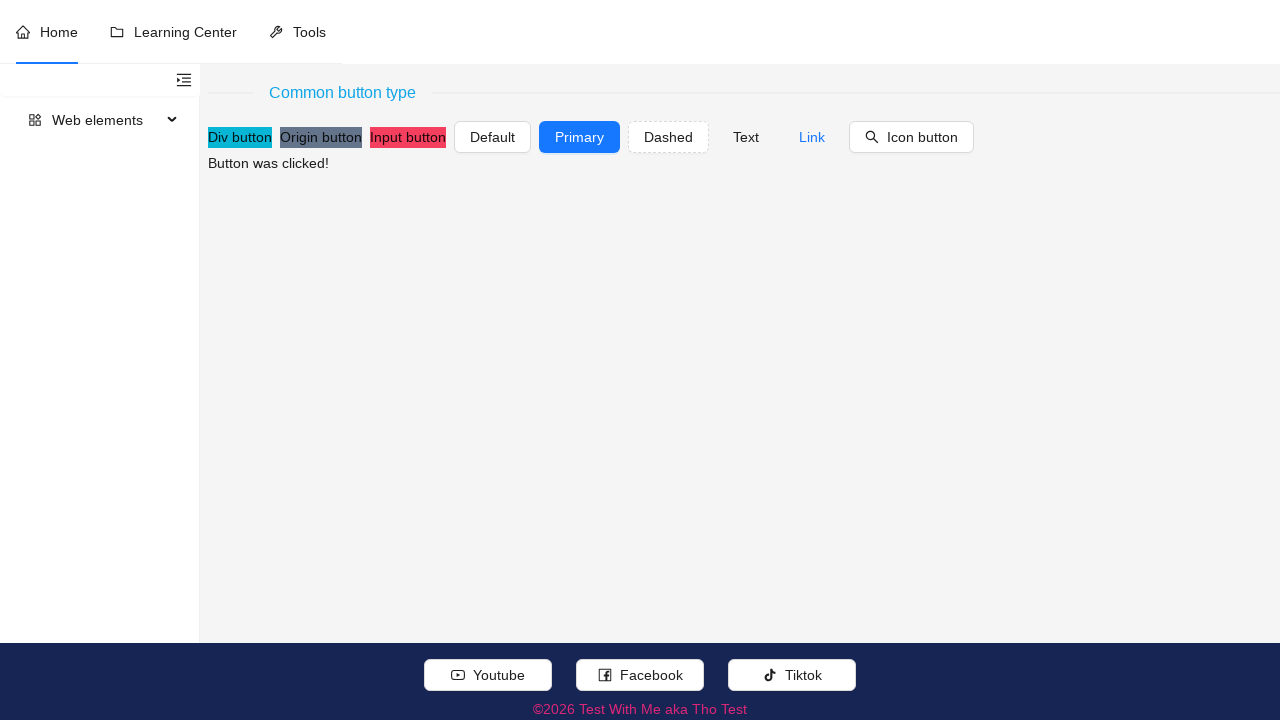

Located clicked button text display element
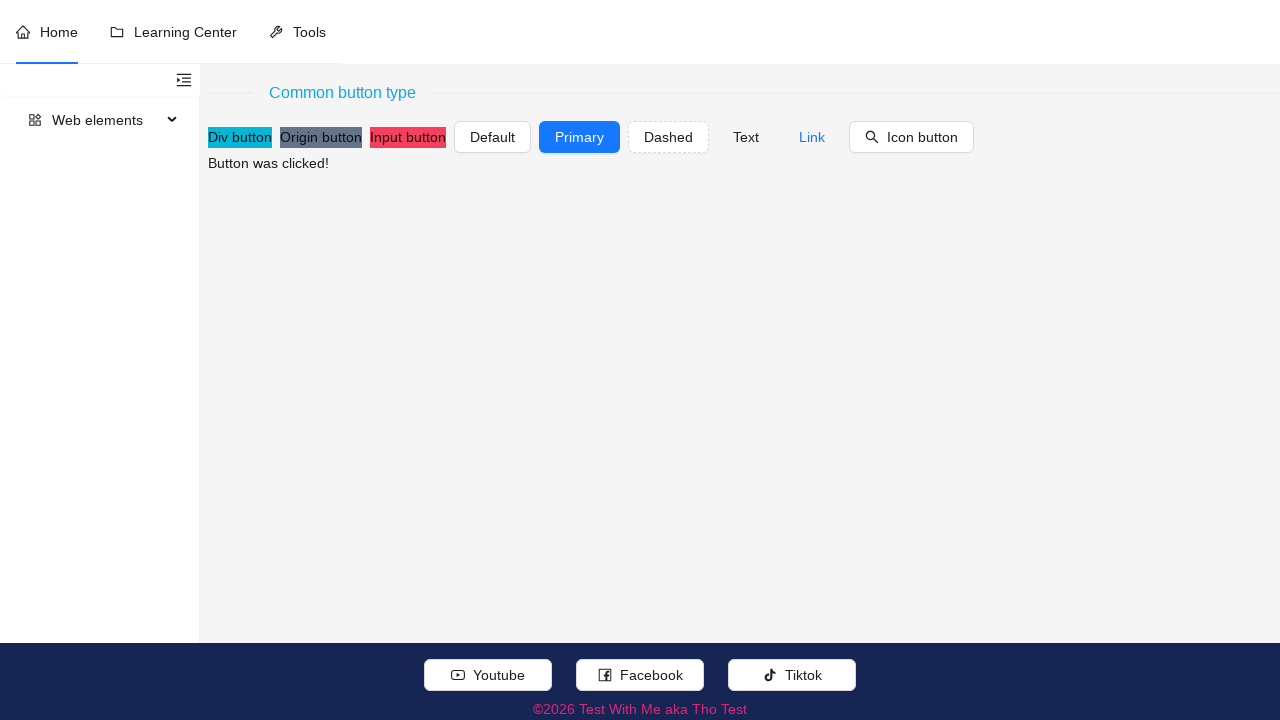

Waited for button group to be available
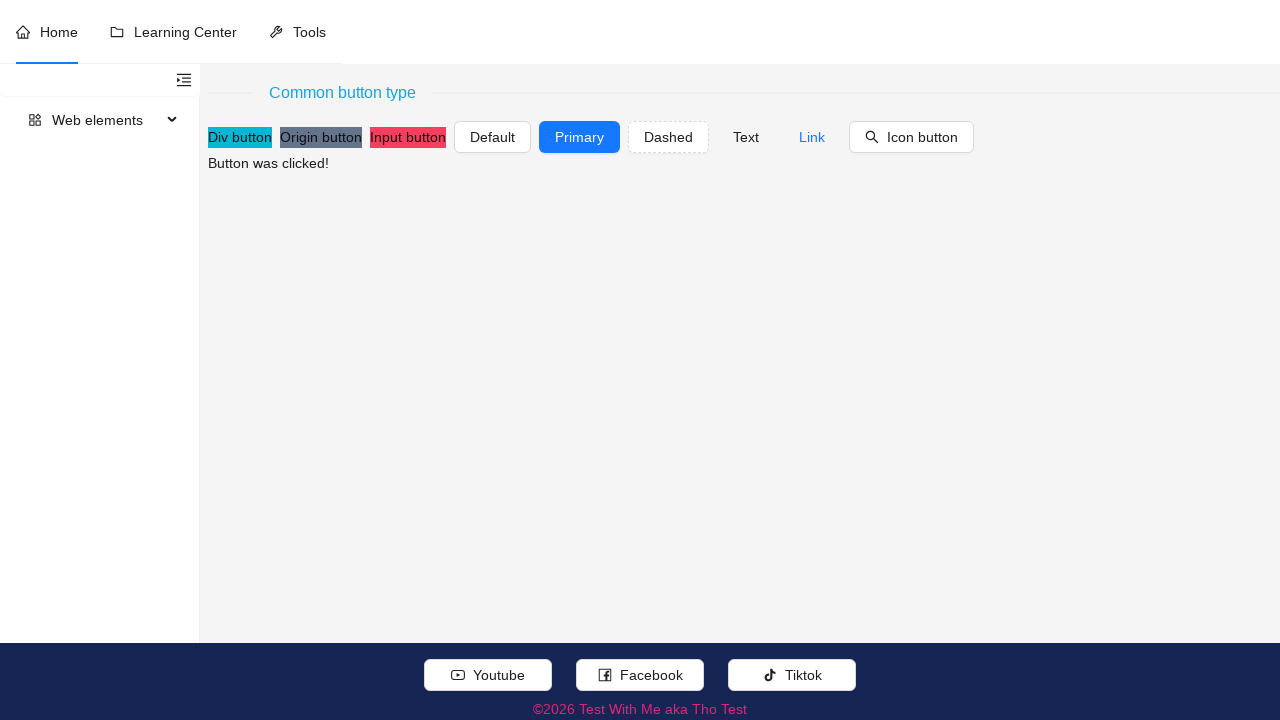

Found 9 buttons to test
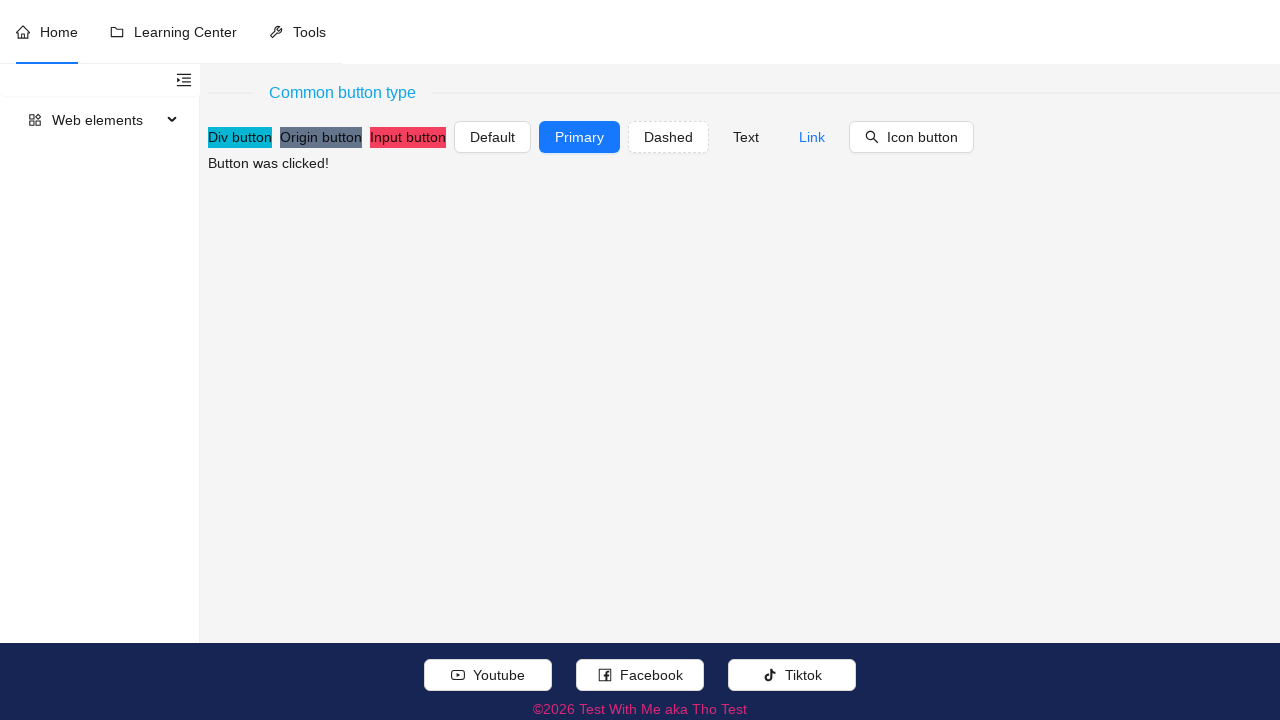

Clicked button 1 of 9 at (240, 137) on xpath=//div[contains(concat(' ',normalize-space(@class),' '),' ant-flex css-vryr
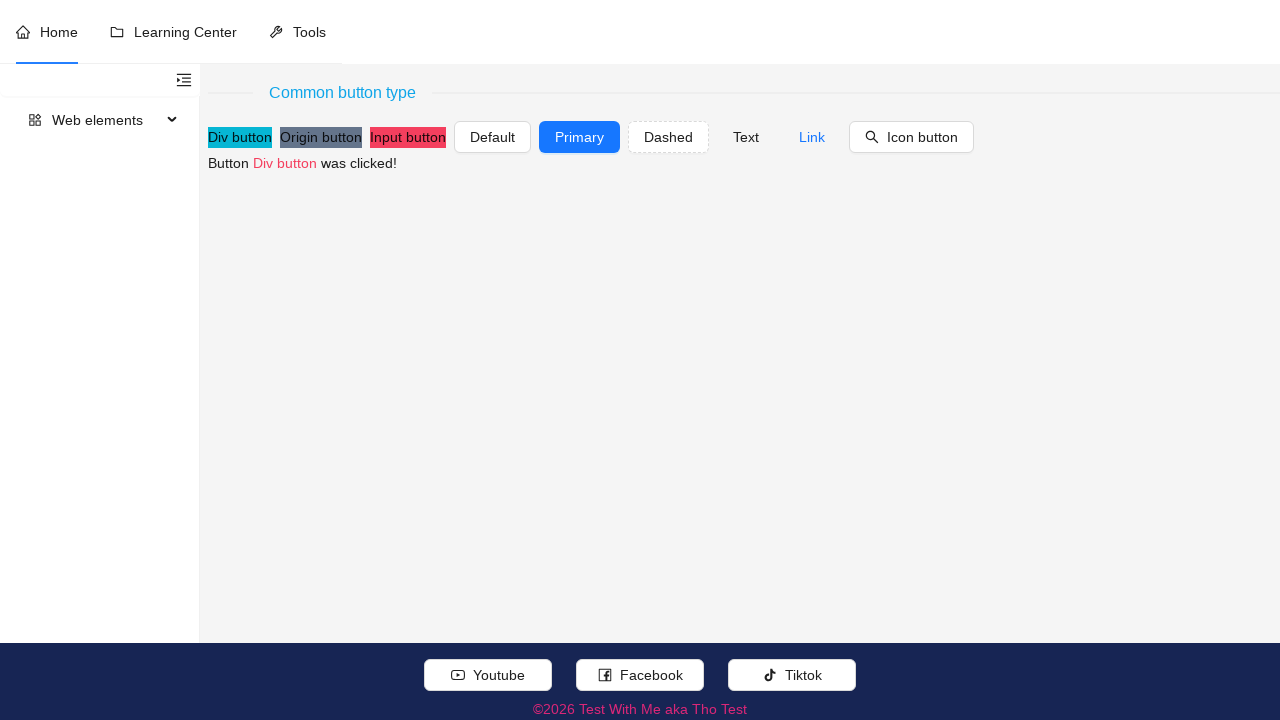

Retrieved value attribute from button 1
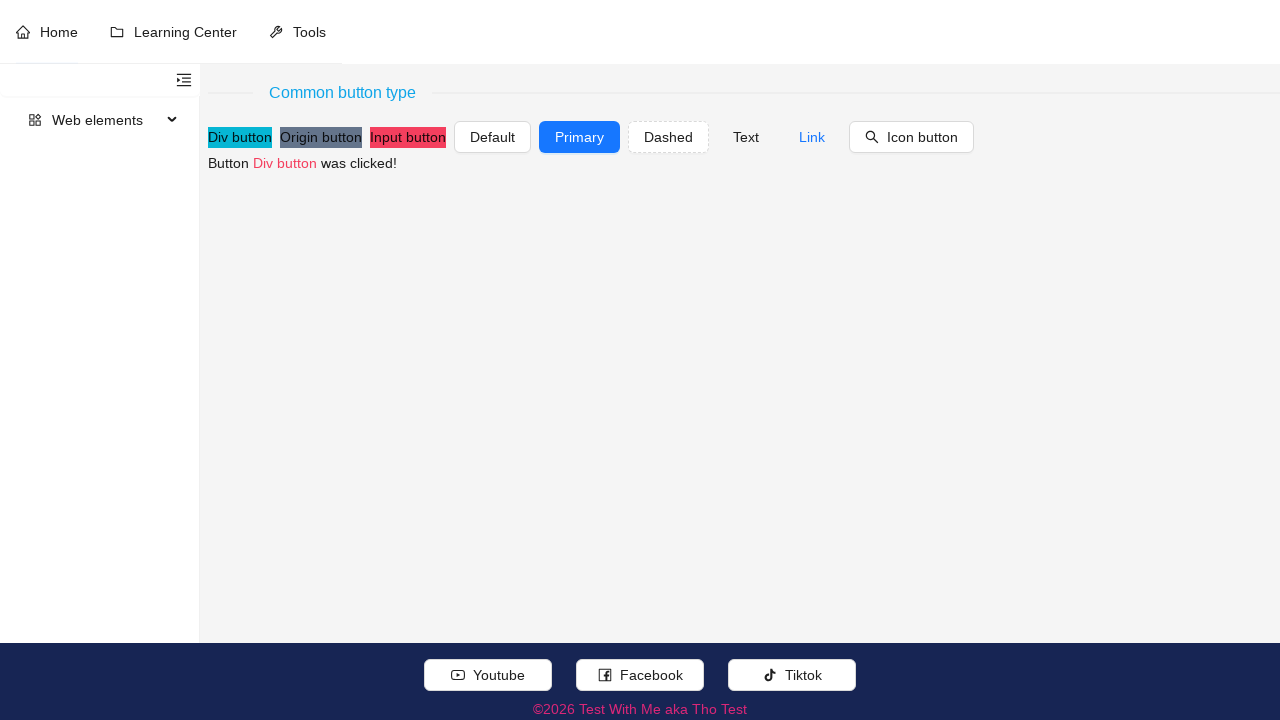

Retrieved inner text from button 1
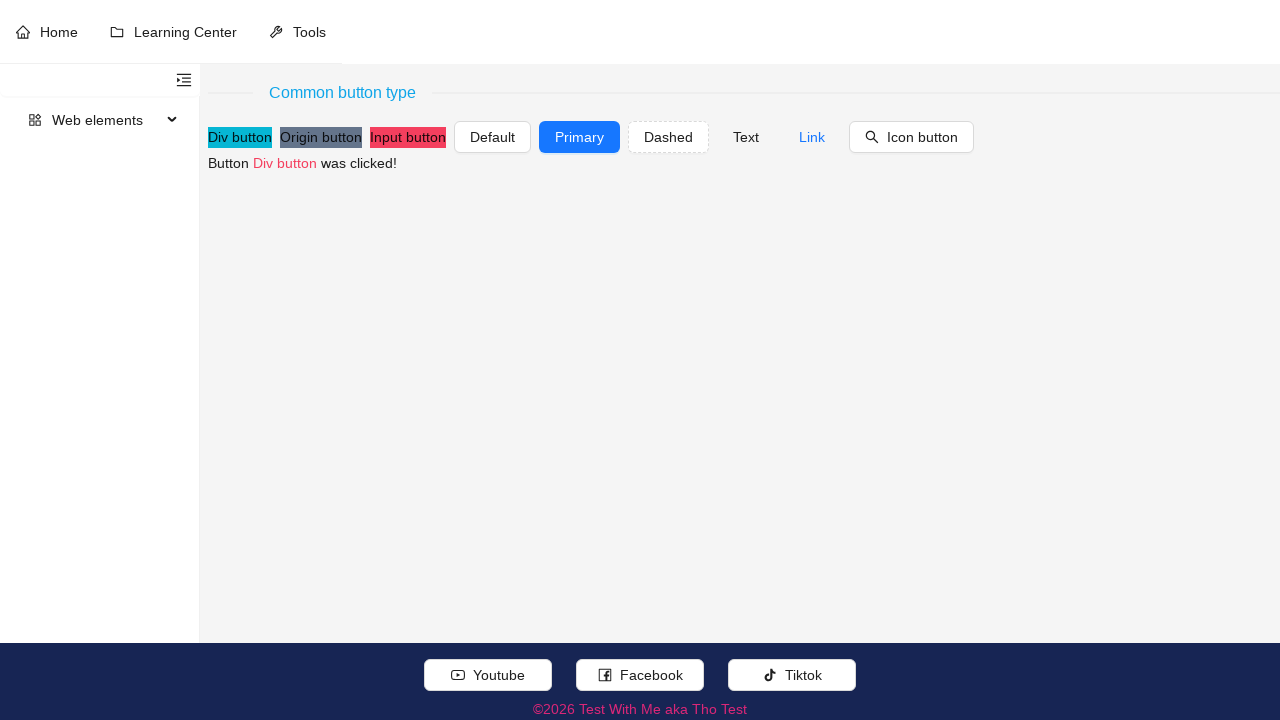

Verified button 1 text 'Div button' matches clicked display text
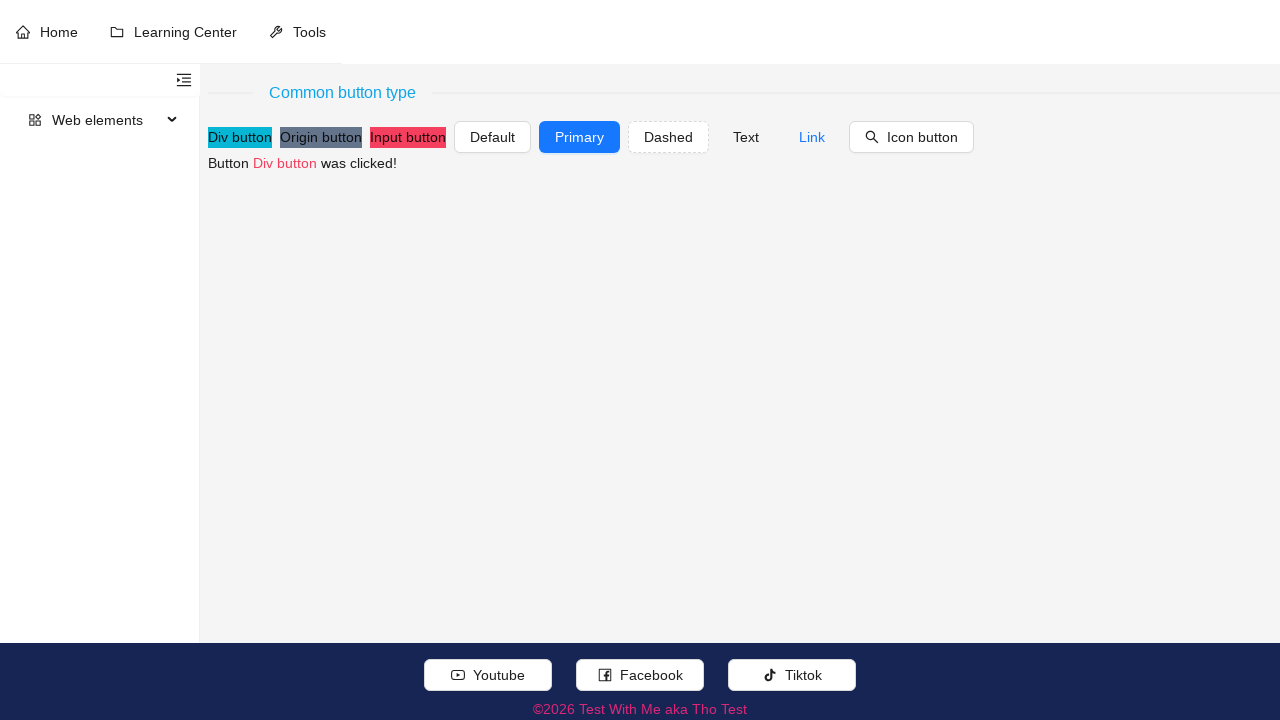

Clicked button 2 of 9 at (321, 137) on xpath=//div[contains(concat(' ',normalize-space(@class),' '),' ant-flex css-vryr
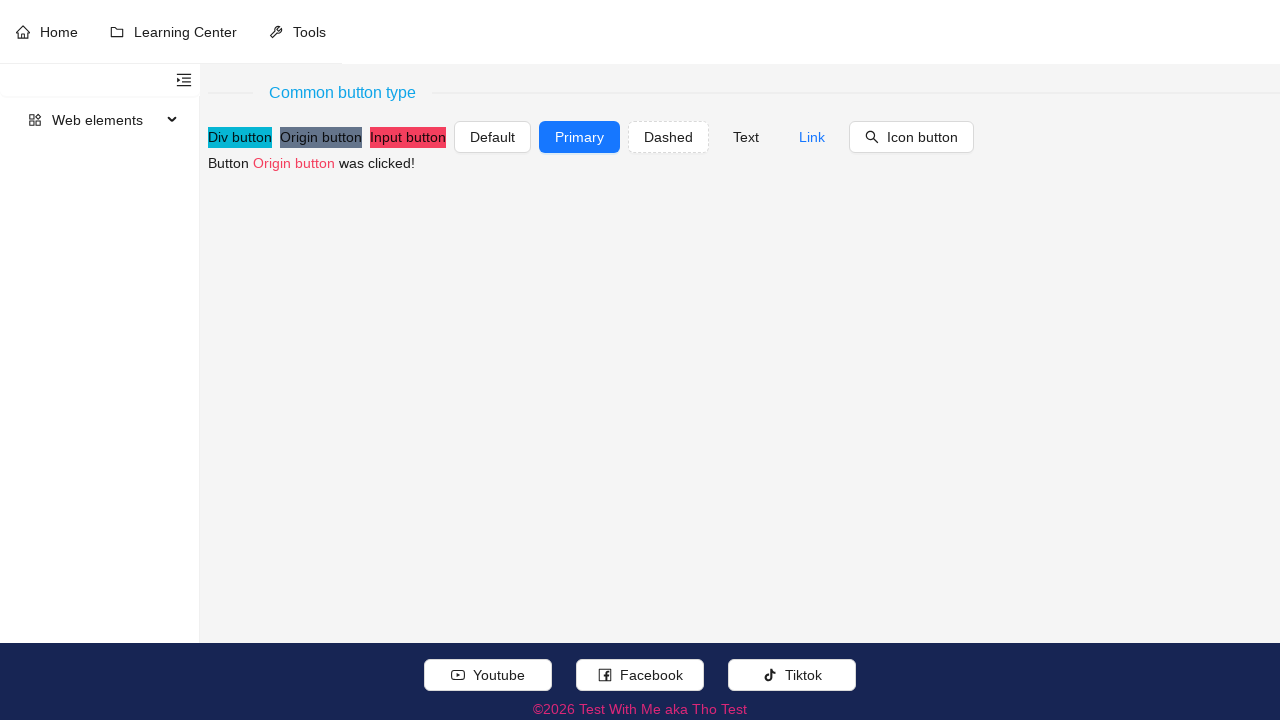

Retrieved value attribute from button 2
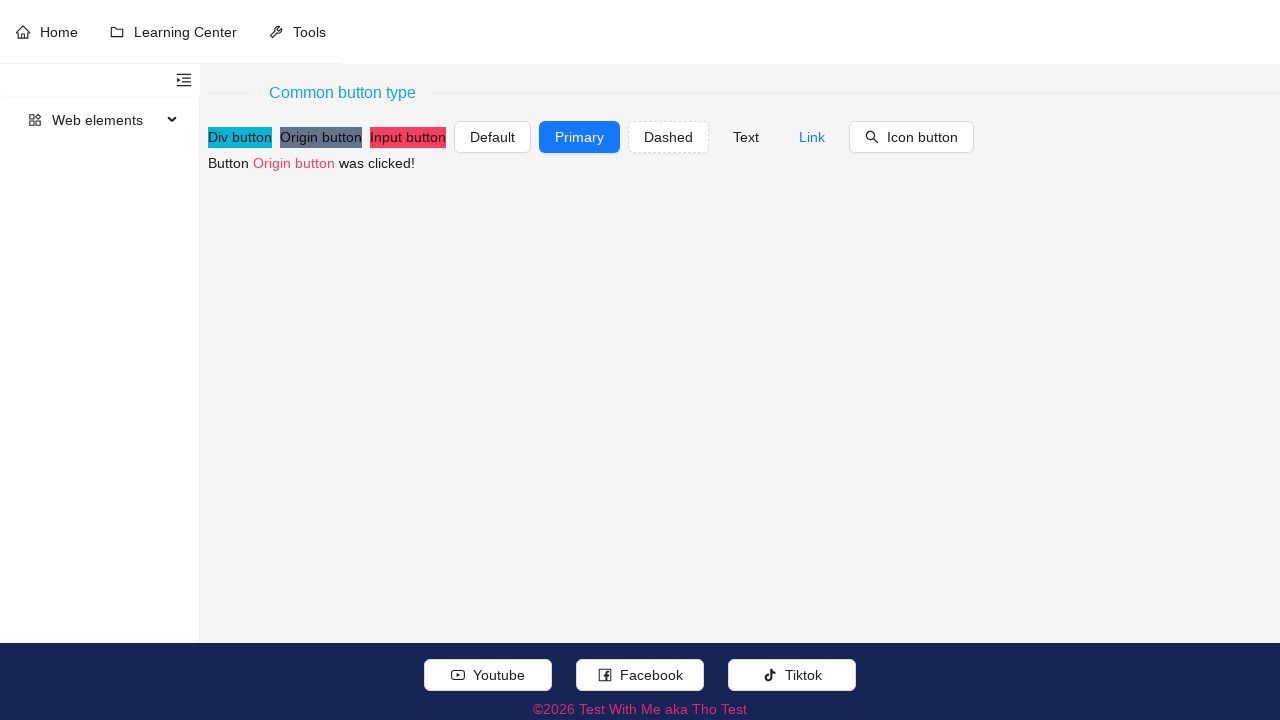

Retrieved inner text from button 2
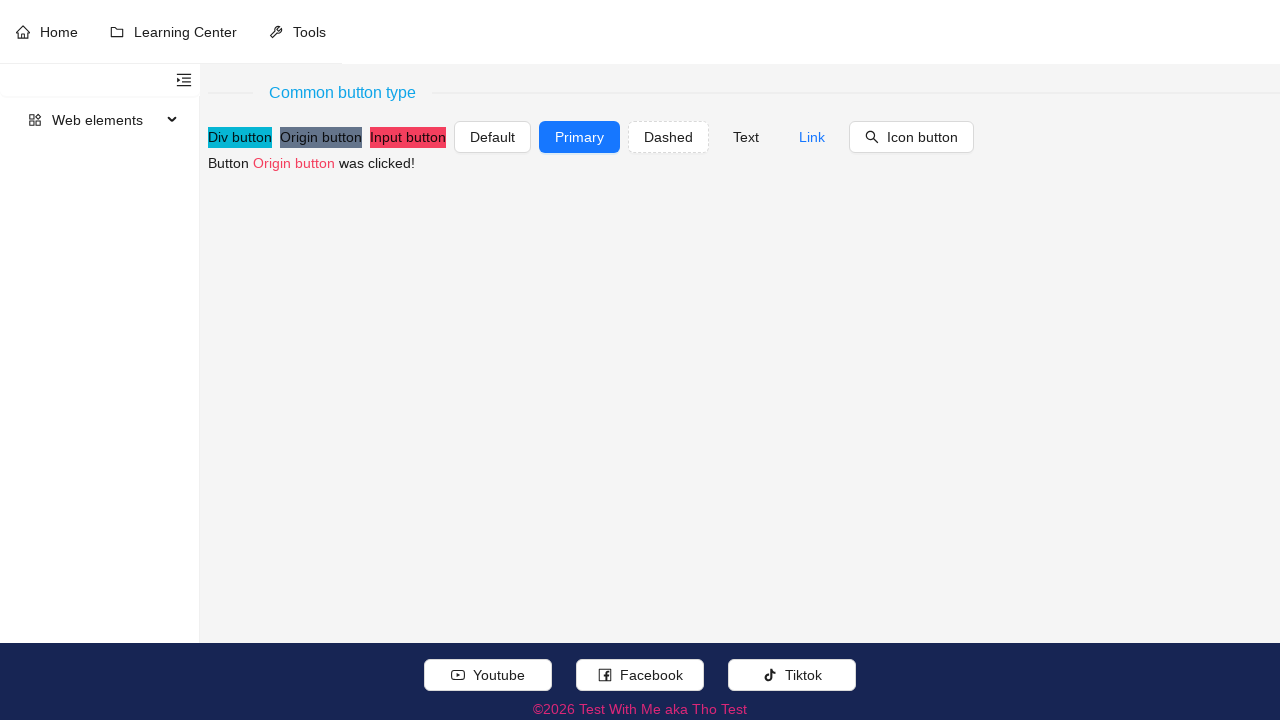

Verified button 2 text 'Origin button' matches clicked display text
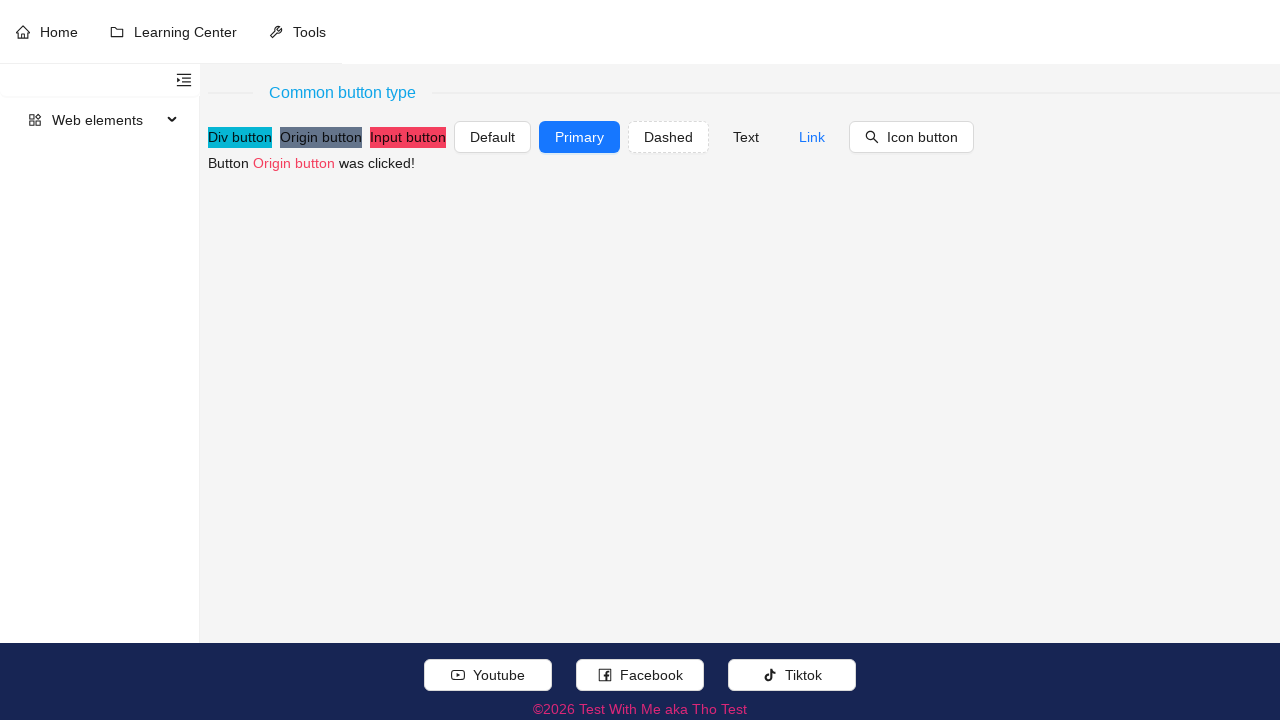

Clicked button 3 of 9 at (408, 137) on xpath=//div[contains(concat(' ',normalize-space(@class),' '),' ant-flex css-vryr
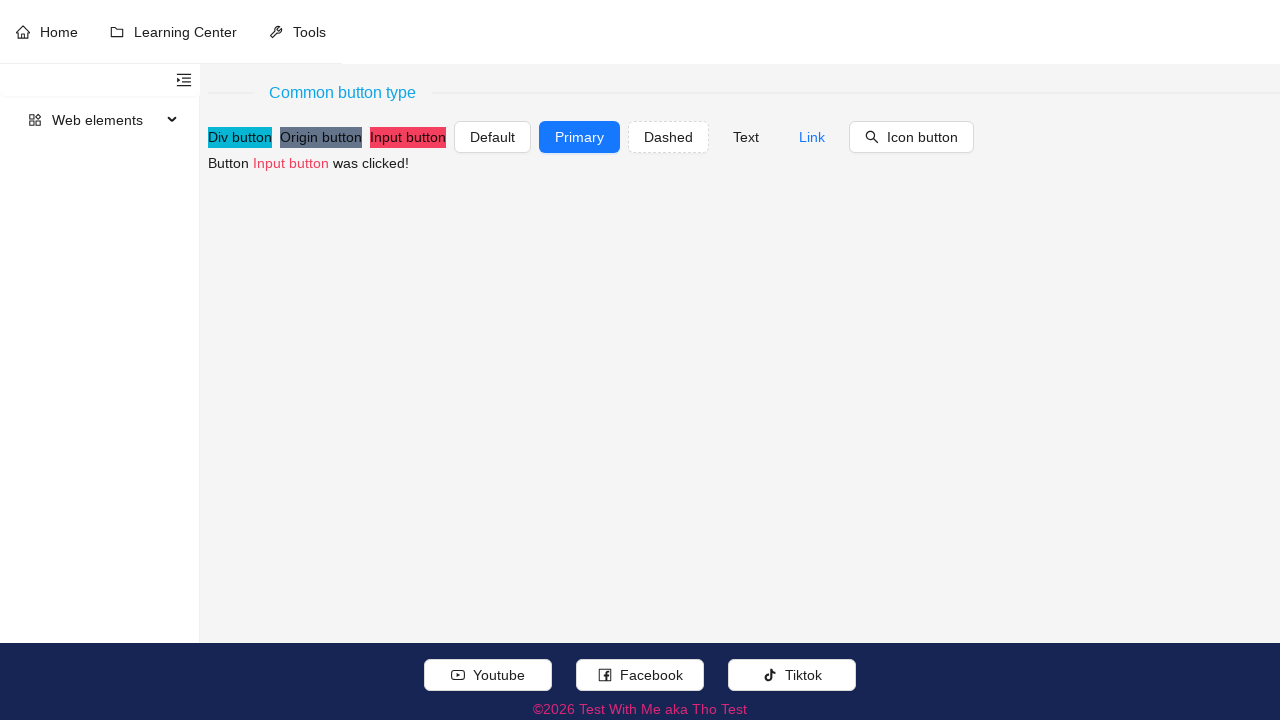

Retrieved value attribute from button 3
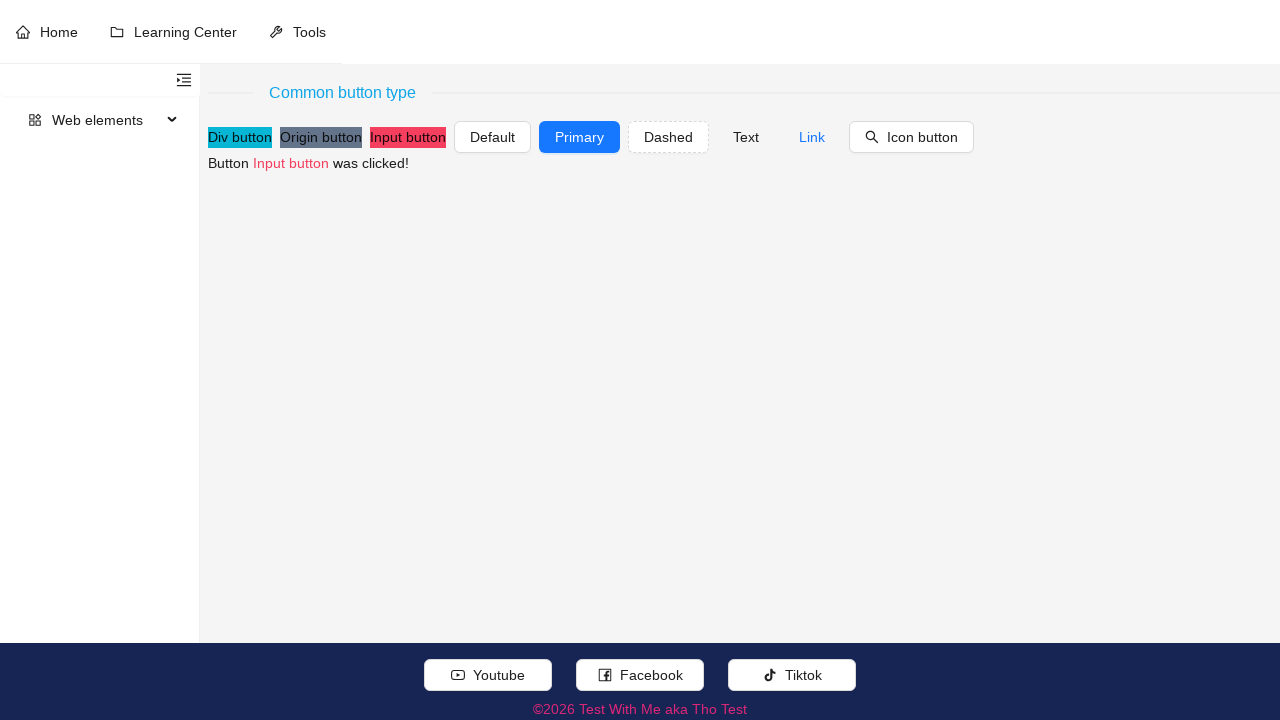

Retrieved inner text from button 3
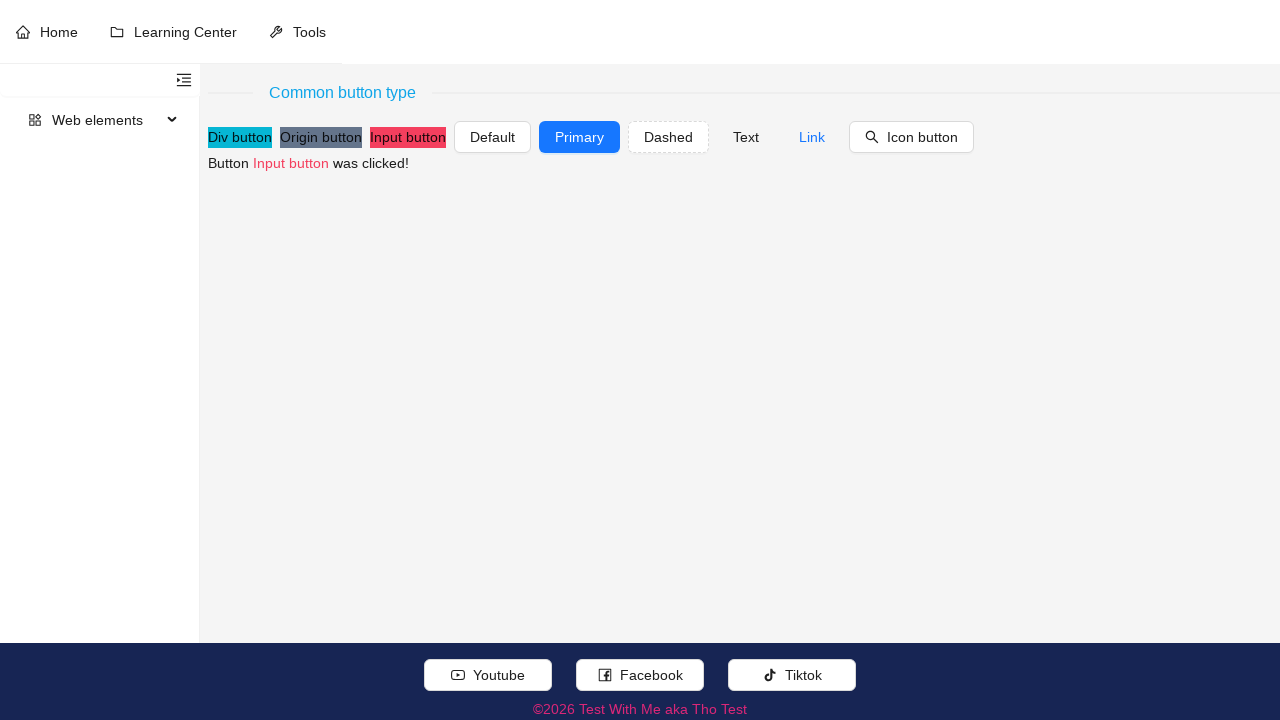

Verified button 3 value 'Input button' matches clicked display text
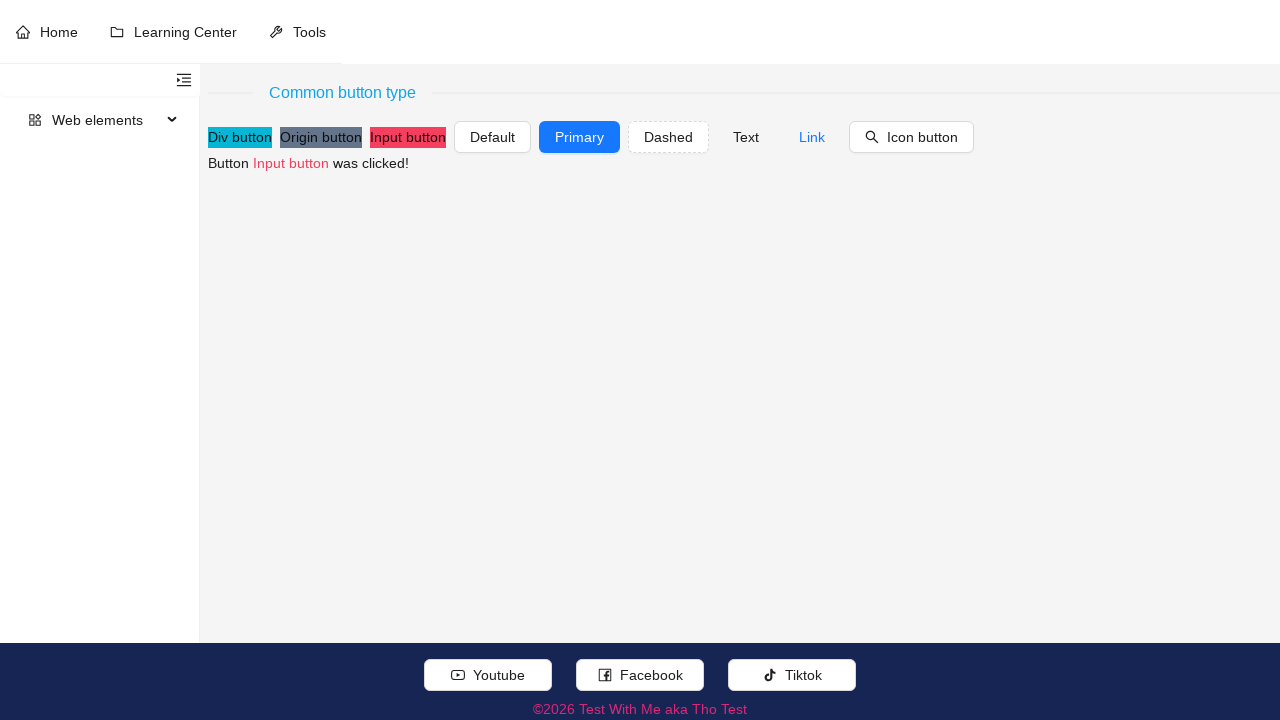

Clicked button 4 of 9 at (492, 137) on xpath=//div[contains(concat(' ',normalize-space(@class),' '),' ant-flex css-vryr
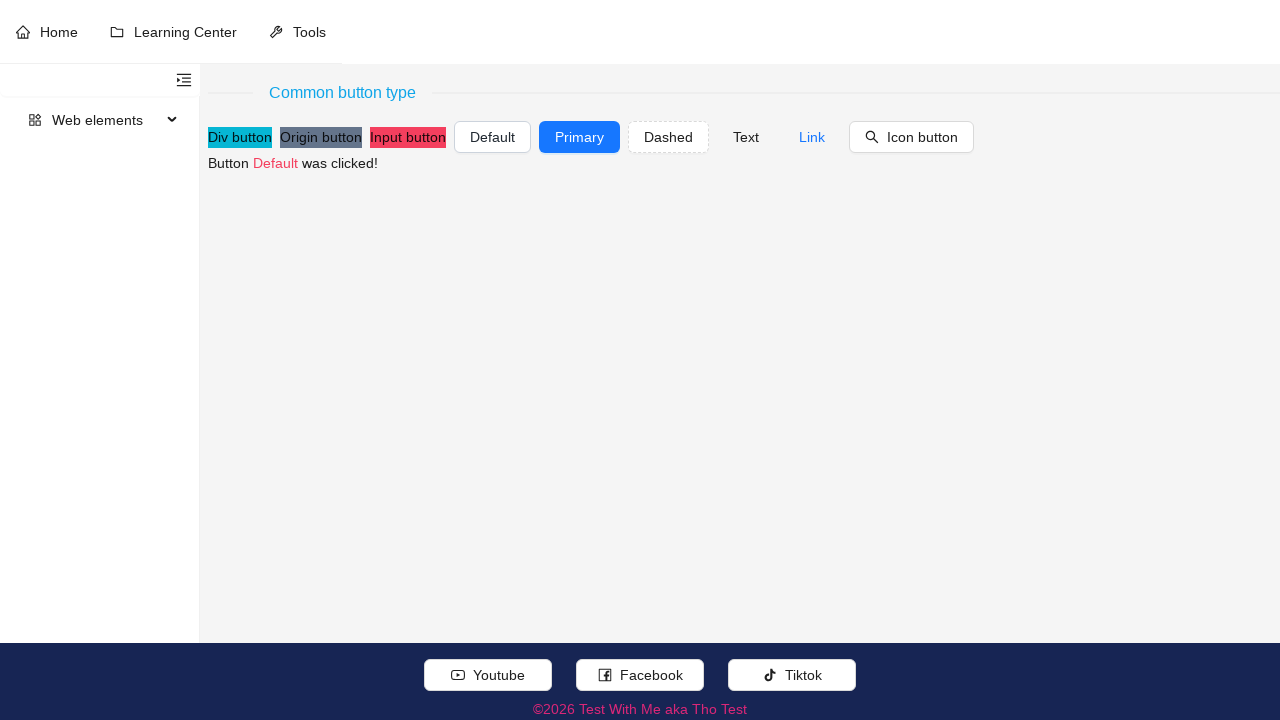

Retrieved value attribute from button 4
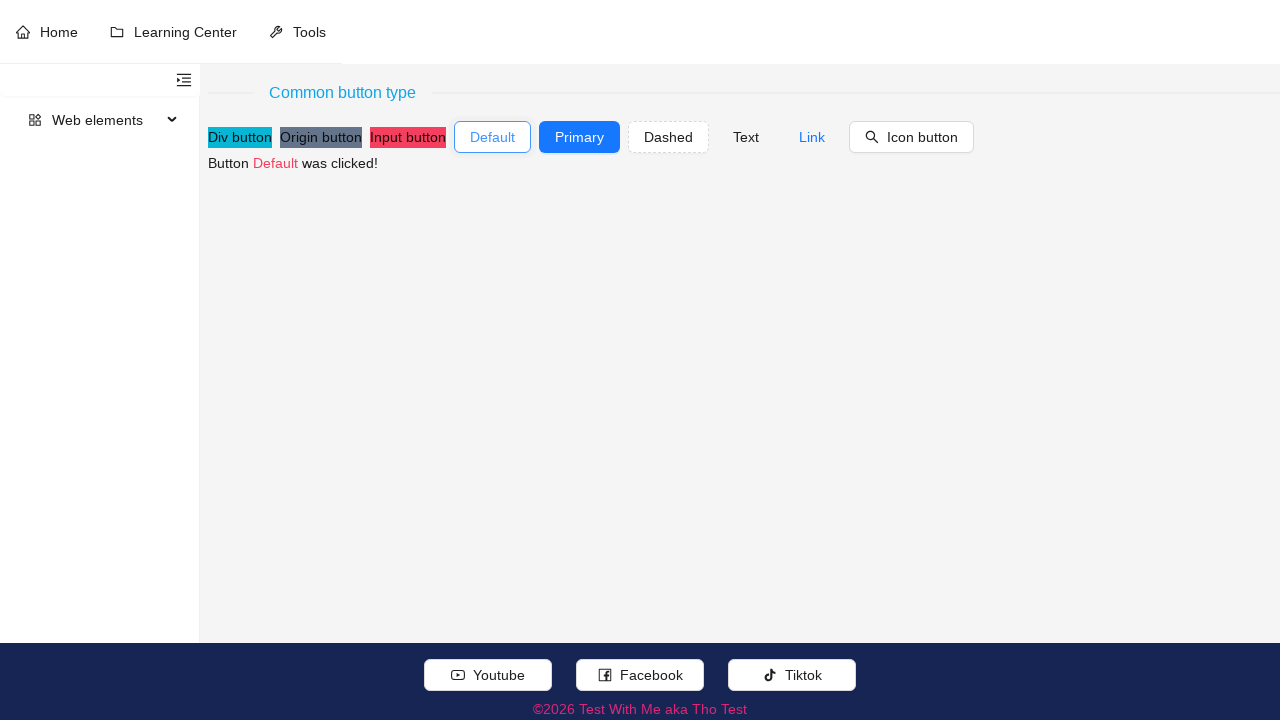

Retrieved inner text from button 4
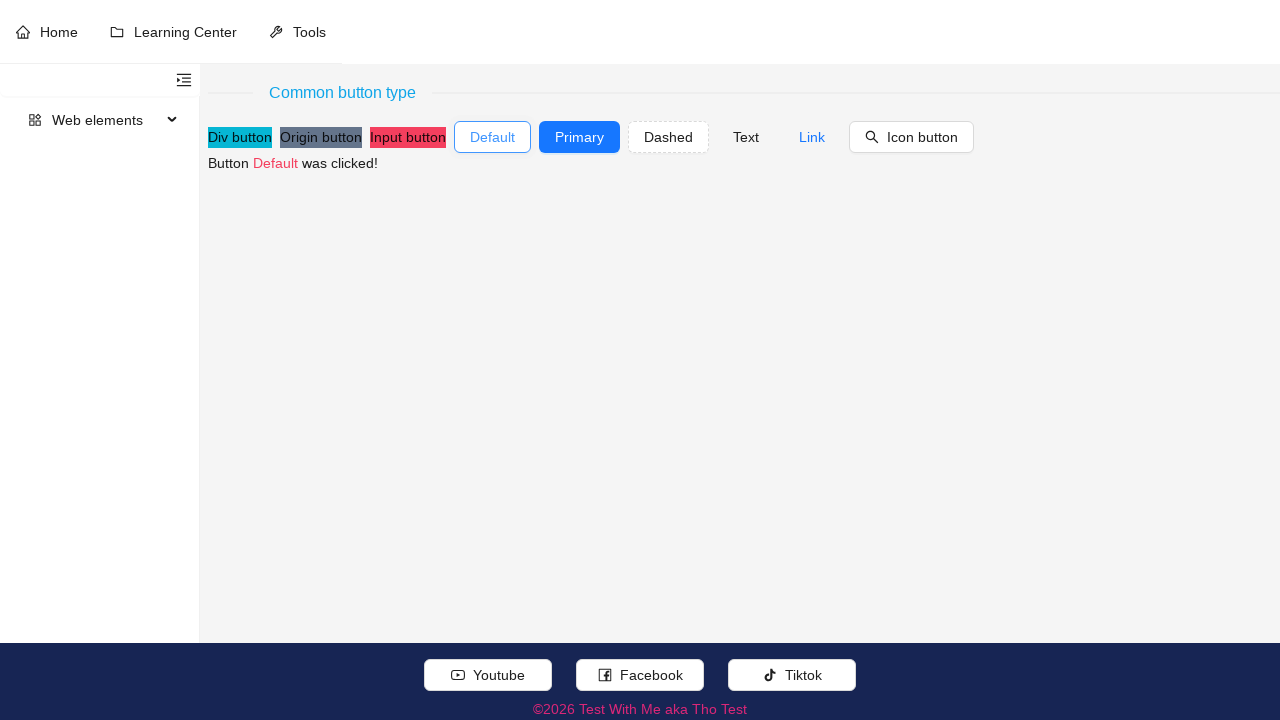

Verified button 4 text 'Default' matches clicked display text
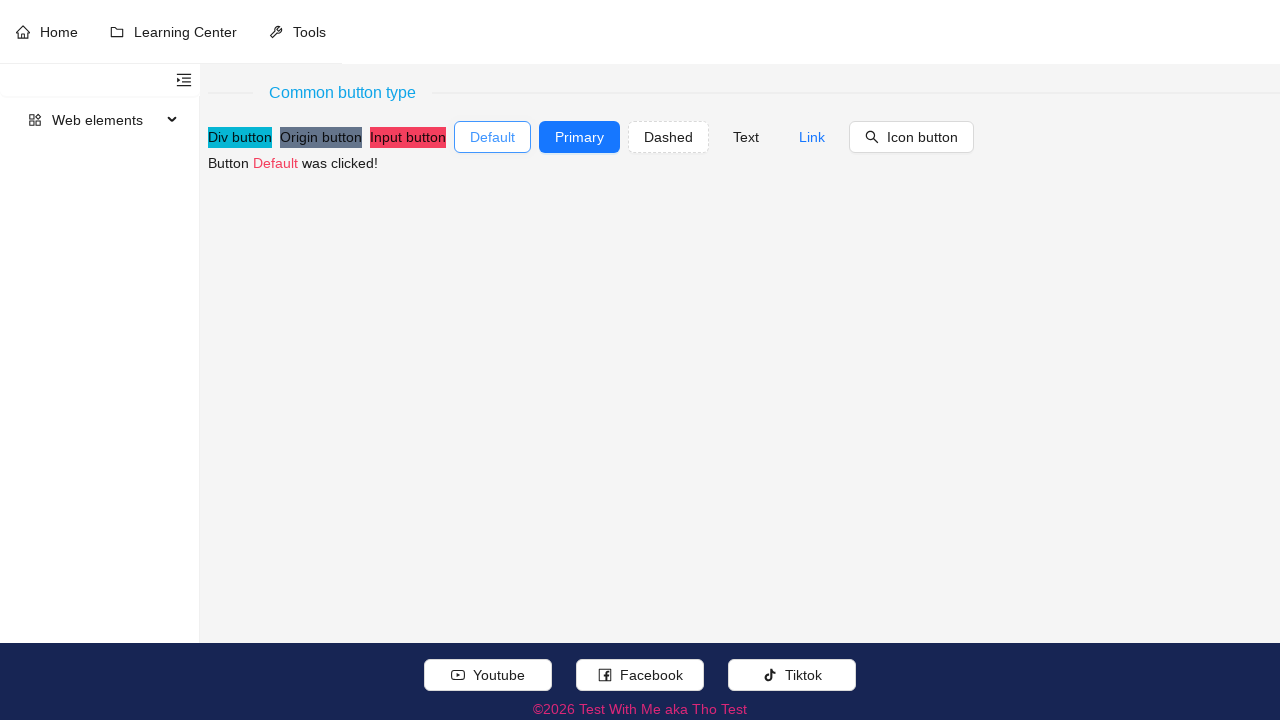

Clicked button 5 of 9 at (580, 137) on xpath=//div[contains(concat(' ',normalize-space(@class),' '),' ant-flex css-vryr
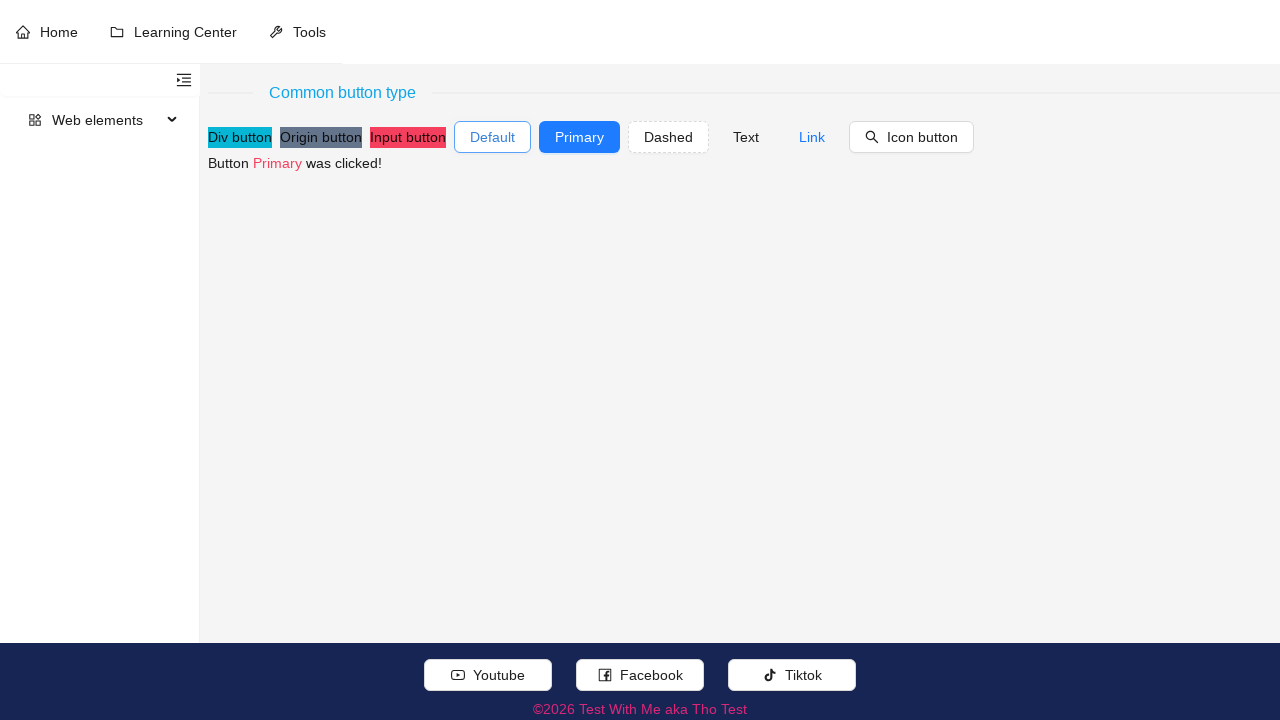

Retrieved value attribute from button 5
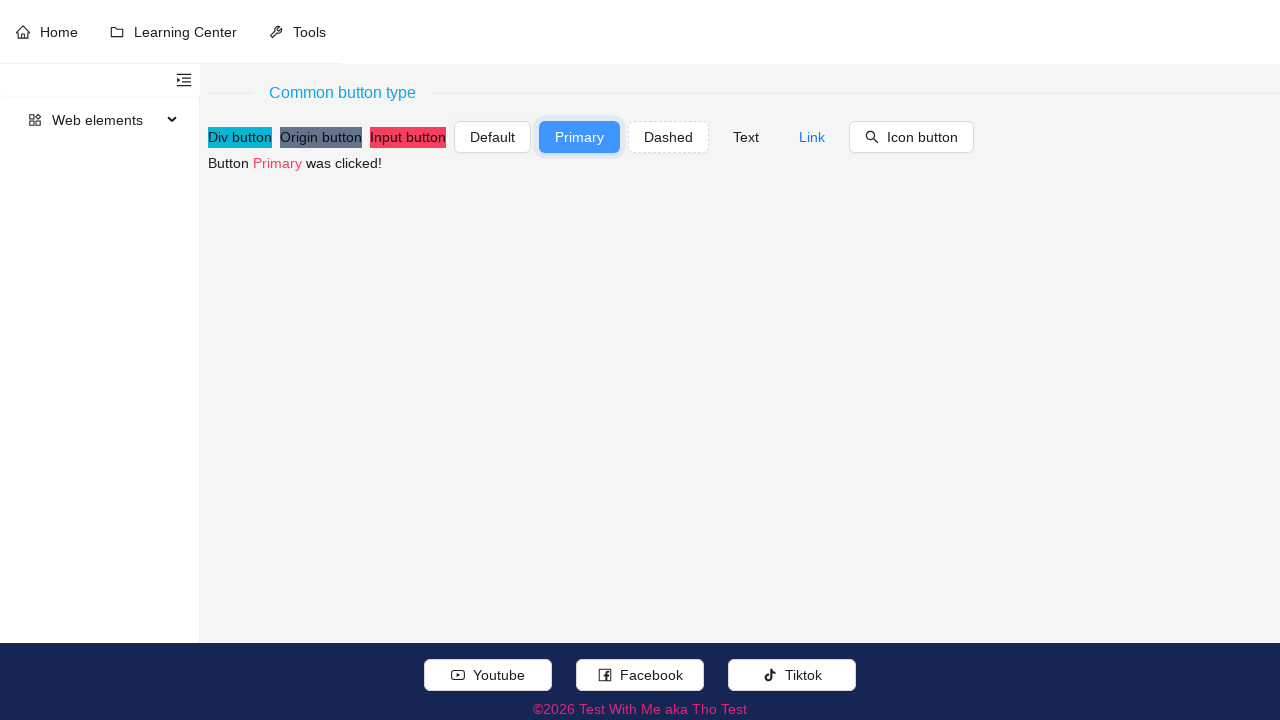

Retrieved inner text from button 5
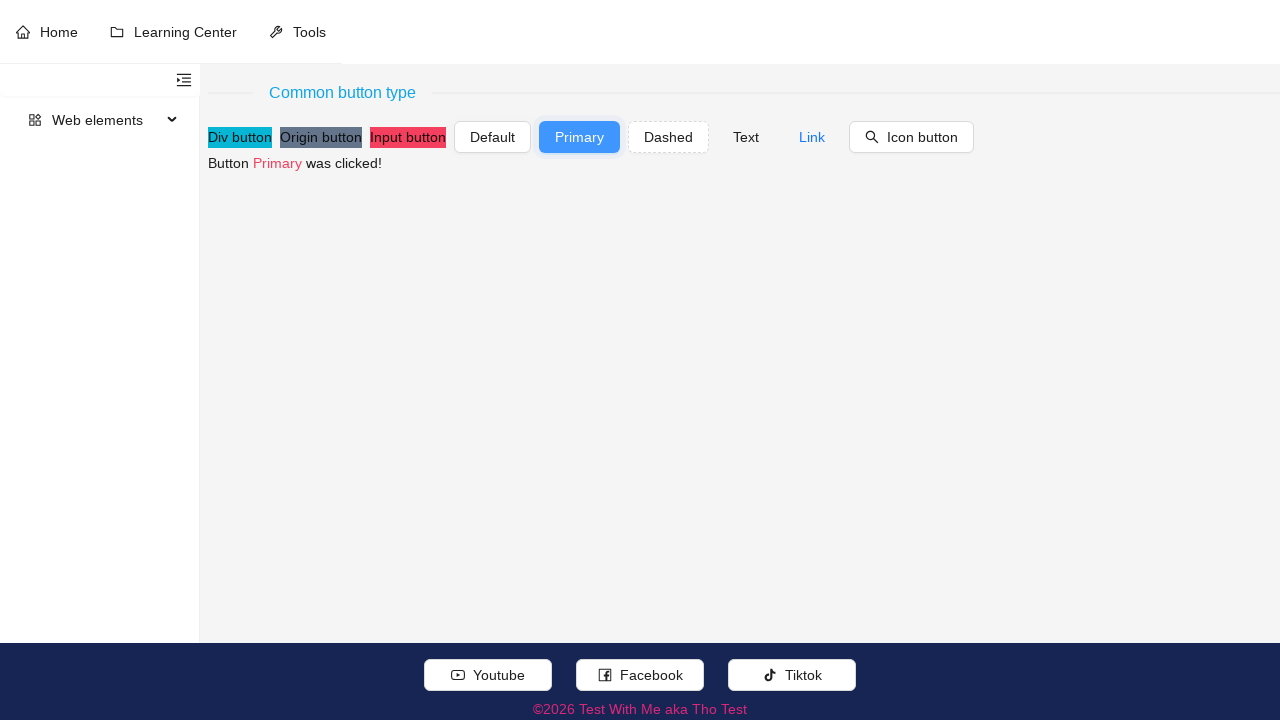

Verified button 5 text 'Primary' matches clicked display text
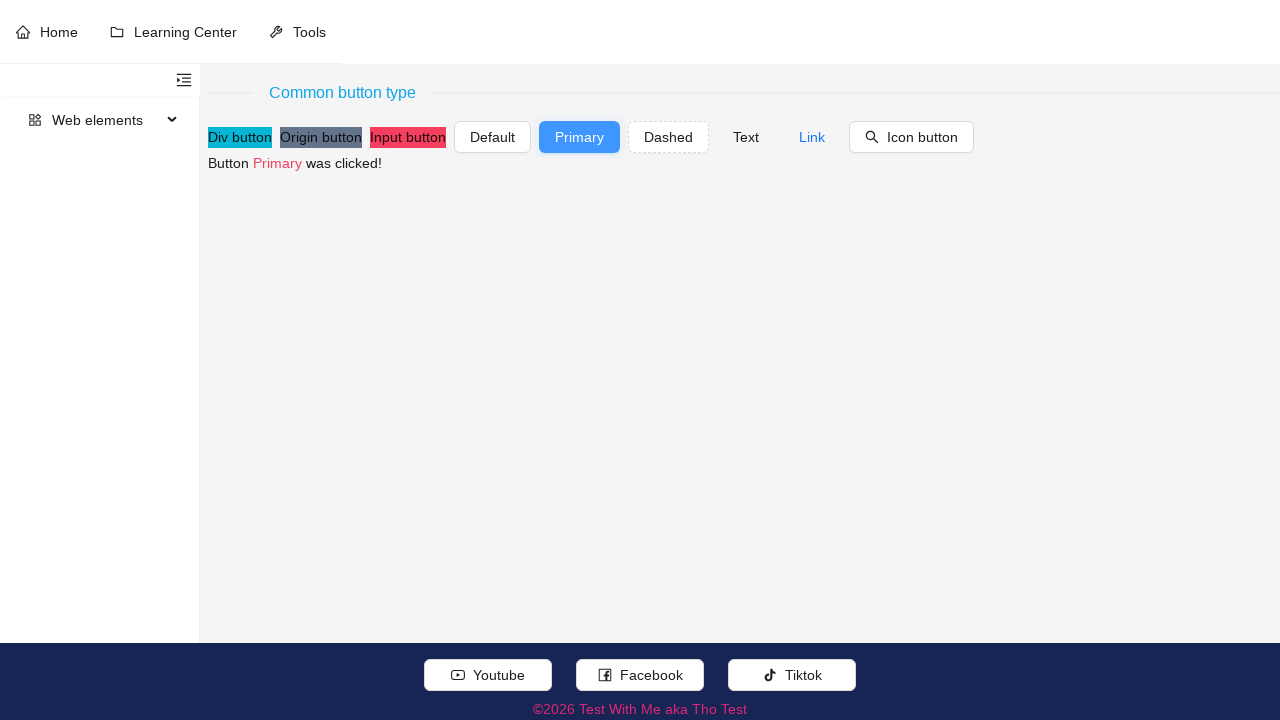

Clicked button 6 of 9 at (668, 137) on xpath=//div[contains(concat(' ',normalize-space(@class),' '),' ant-flex css-vryr
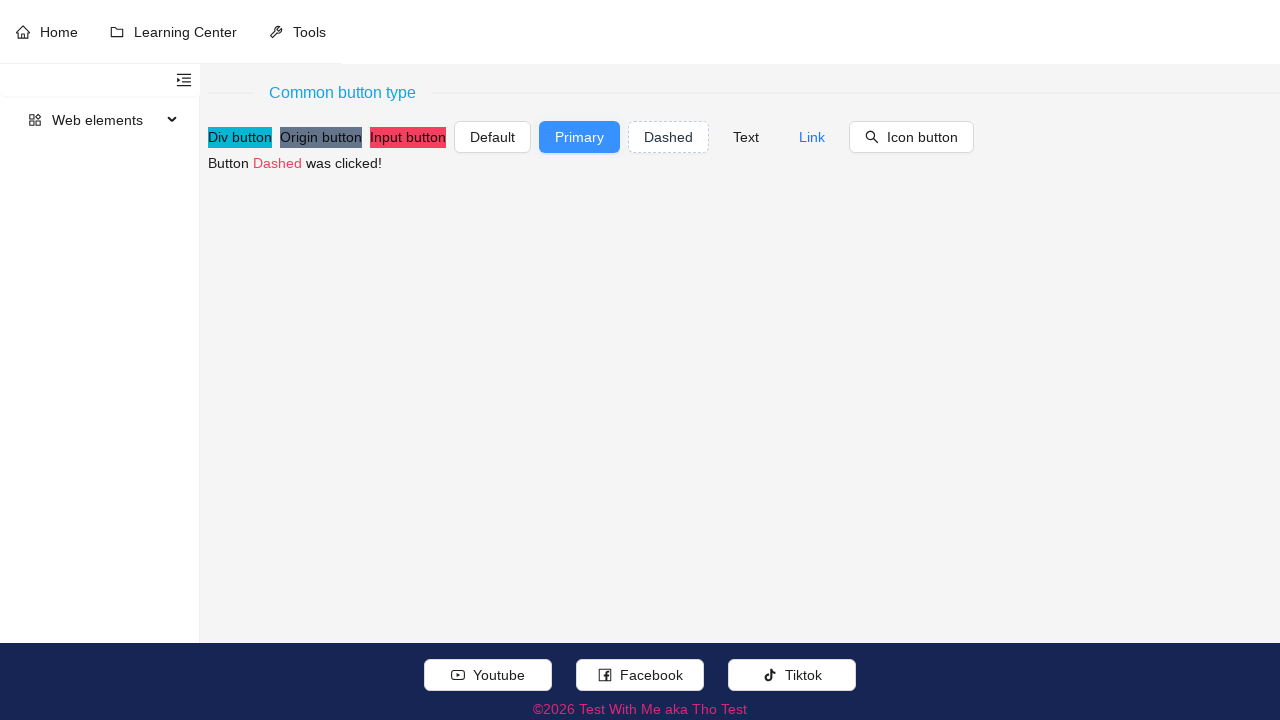

Retrieved value attribute from button 6
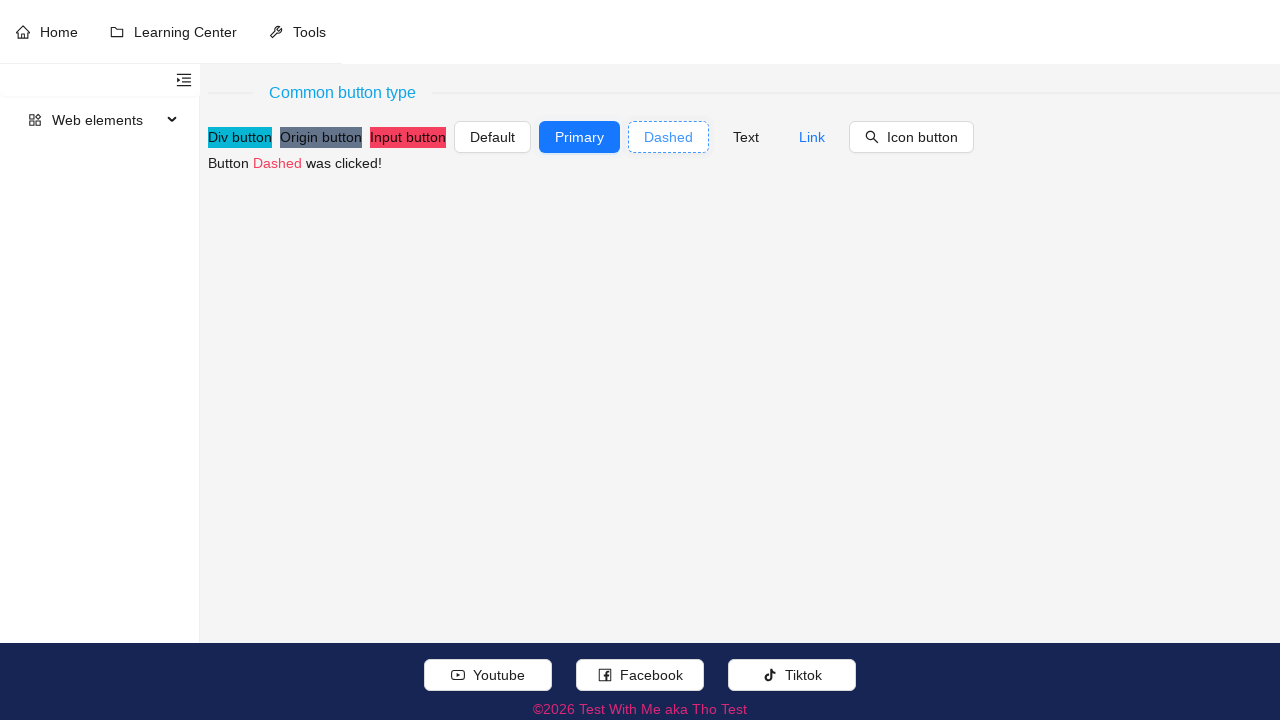

Retrieved inner text from button 6
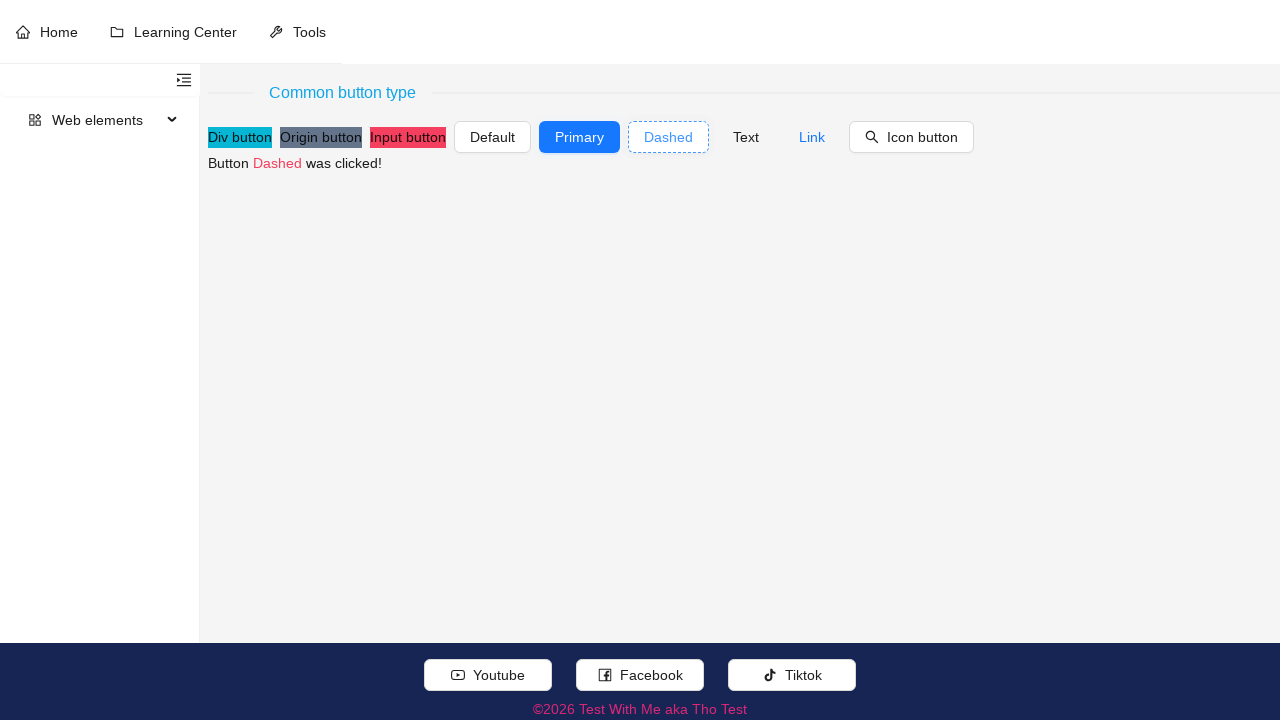

Verified button 6 text 'Dashed' matches clicked display text
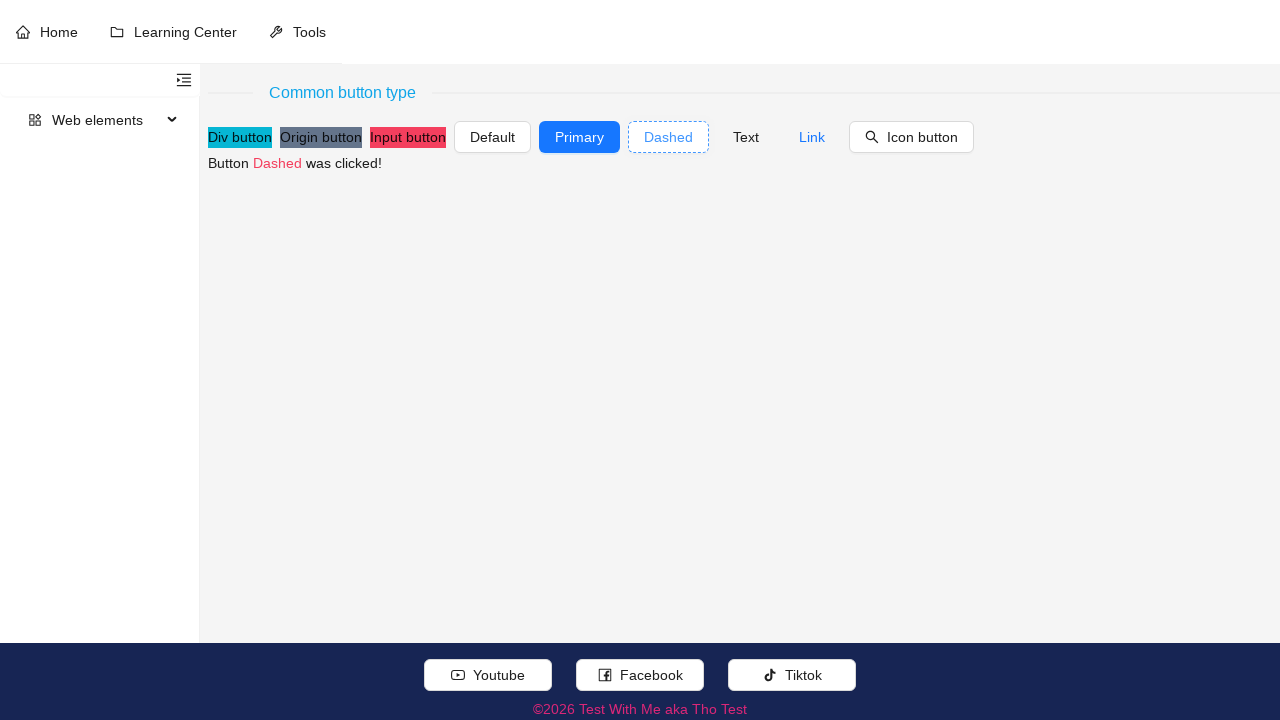

Clicked button 7 of 9 at (746, 137) on xpath=//div[contains(concat(' ',normalize-space(@class),' '),' ant-flex css-vryr
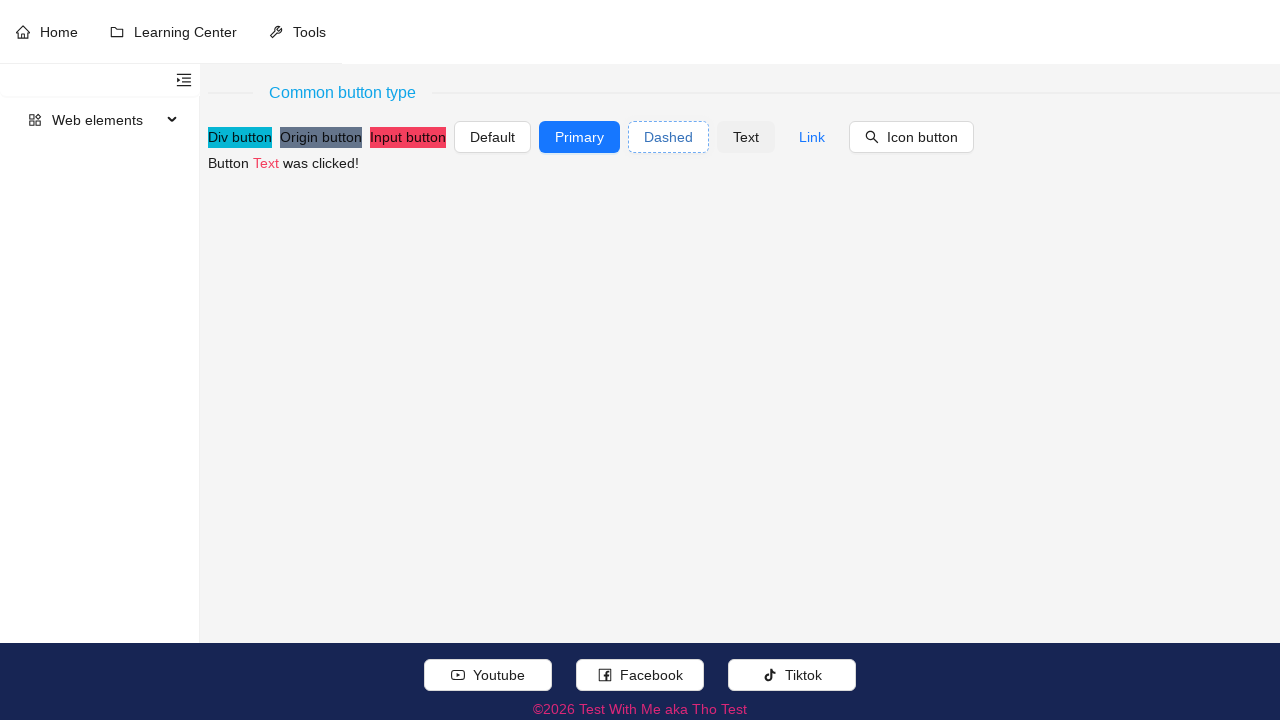

Retrieved value attribute from button 7
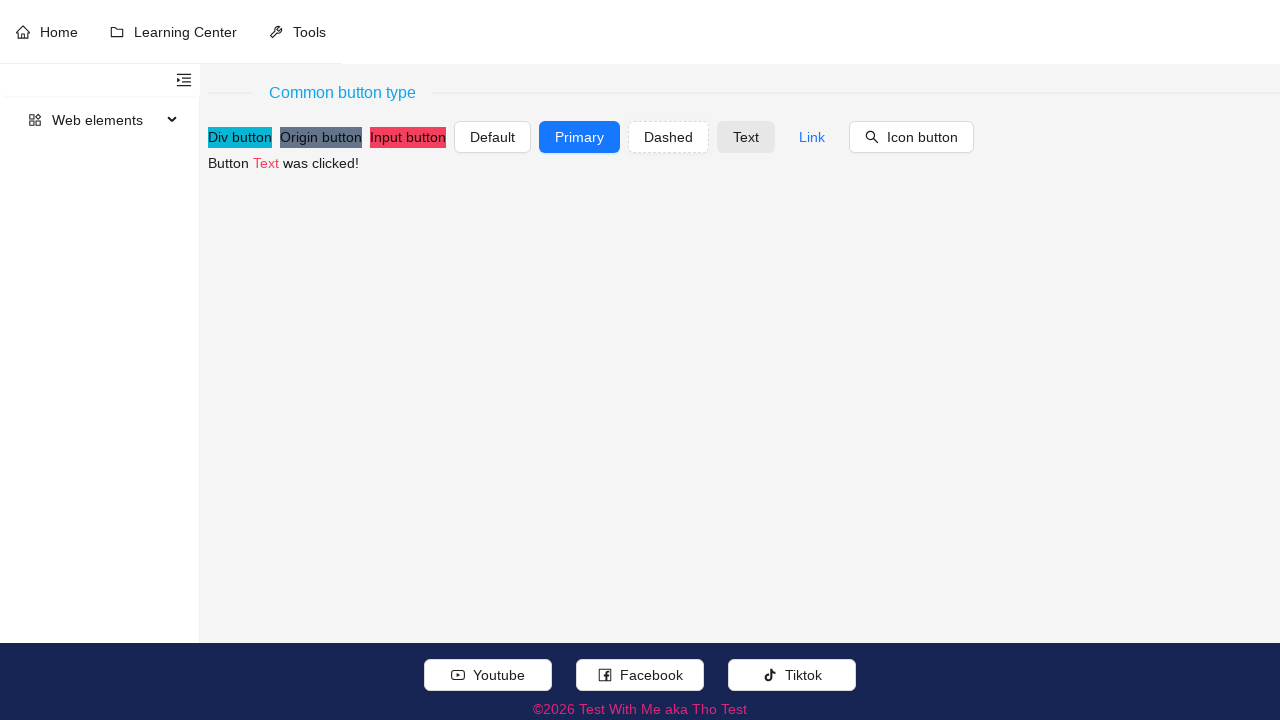

Retrieved inner text from button 7
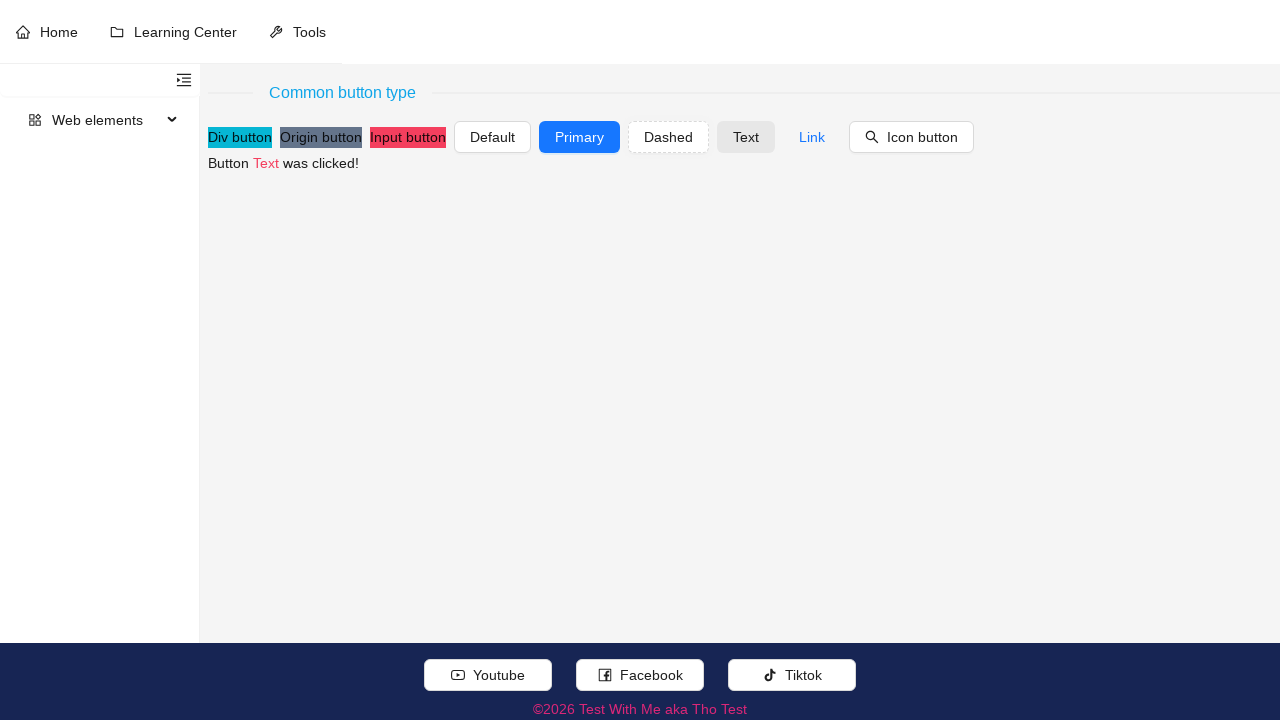

Verified button 7 text 'Text' matches clicked display text
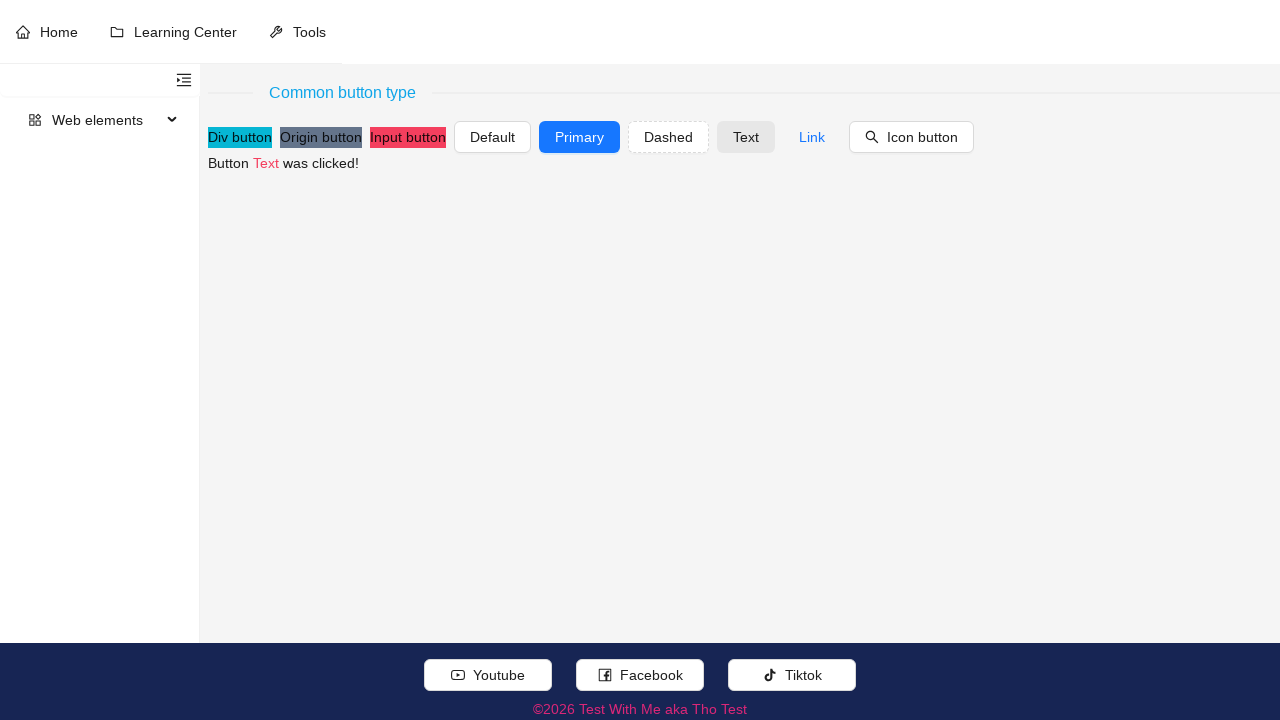

Clicked button 8 of 9 at (812, 137) on xpath=//div[contains(concat(' ',normalize-space(@class),' '),' ant-flex css-vryr
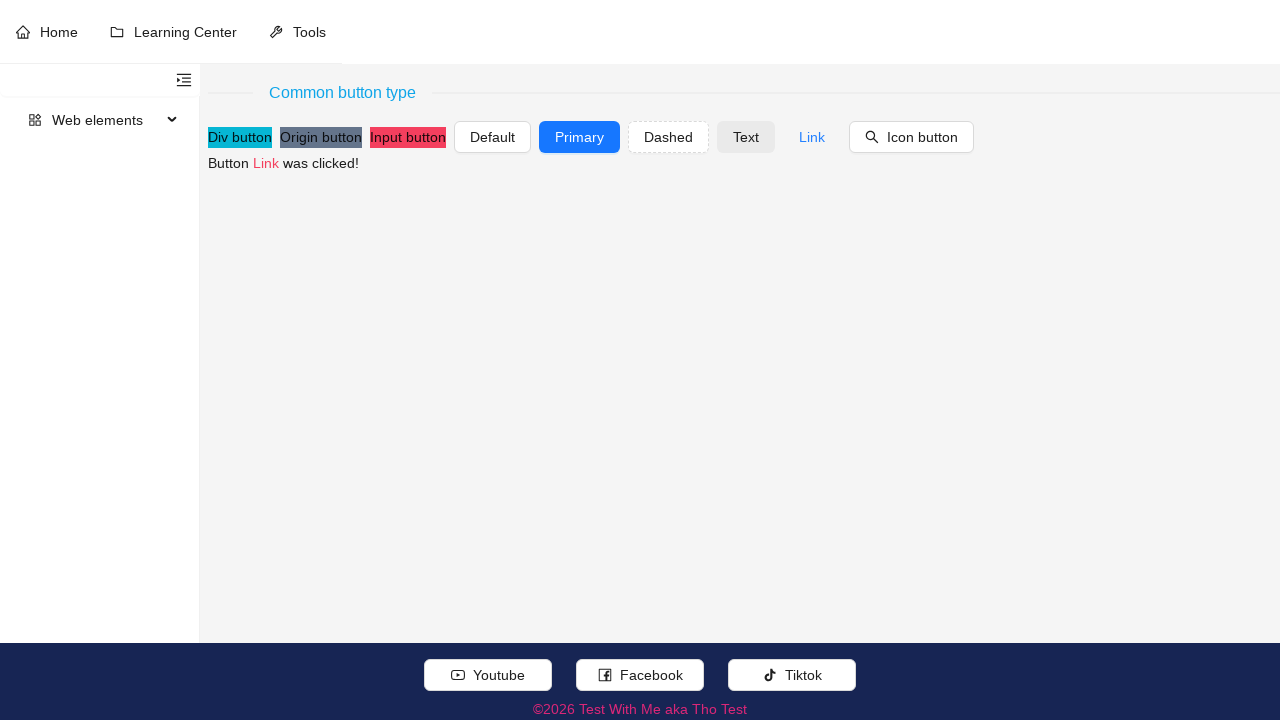

Retrieved value attribute from button 8
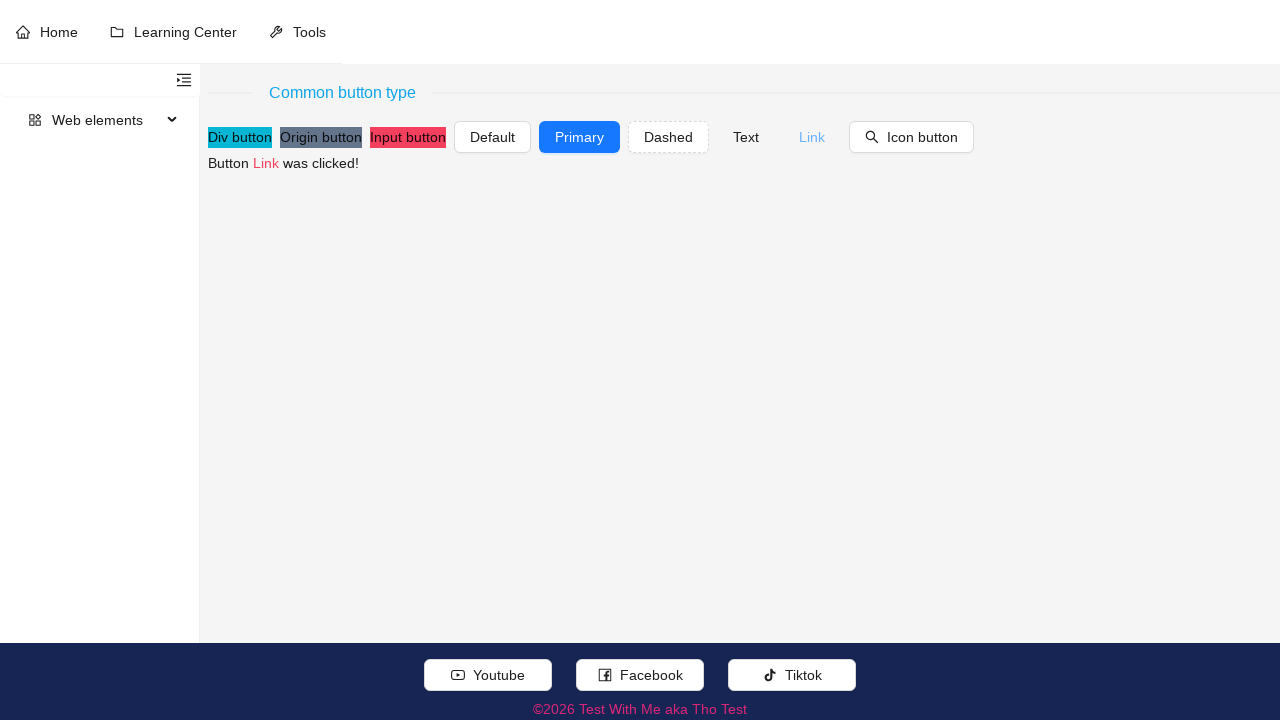

Retrieved inner text from button 8
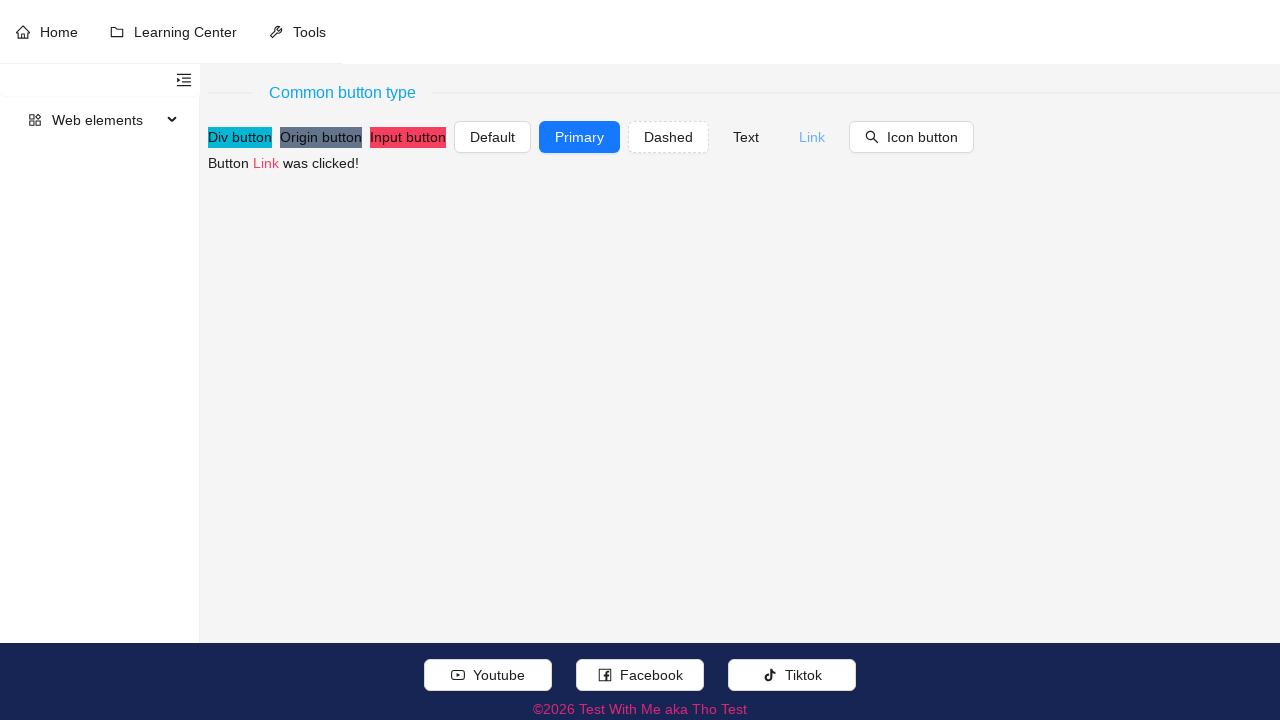

Verified button 8 text 'Link' matches clicked display text
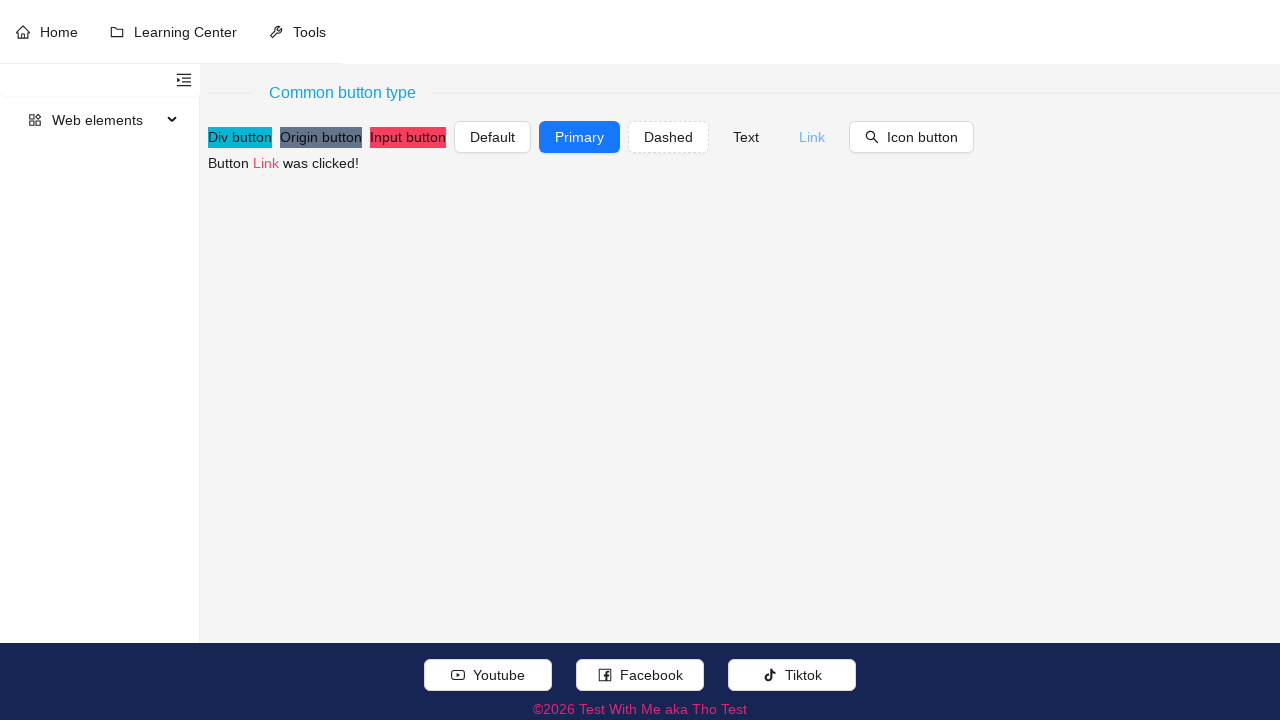

Clicked button 9 of 9 at (912, 137) on xpath=//div[contains(concat(' ',normalize-space(@class),' '),' ant-flex css-vryr
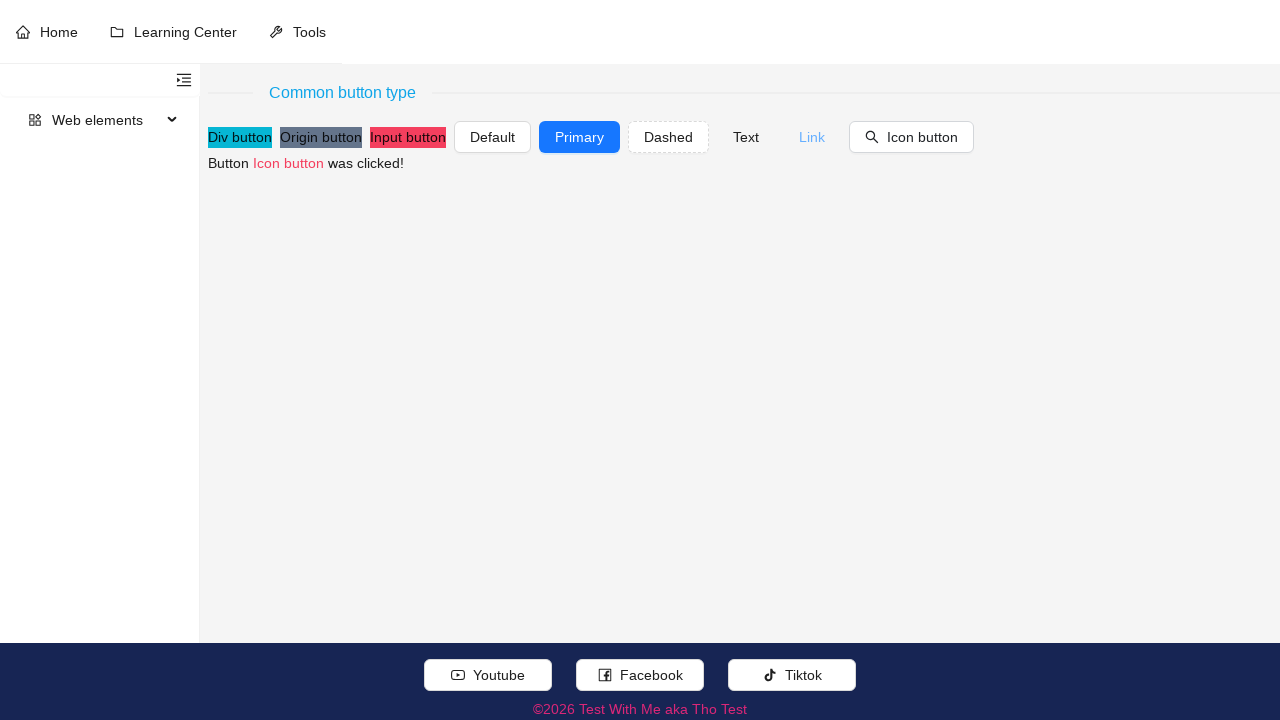

Retrieved value attribute from button 9
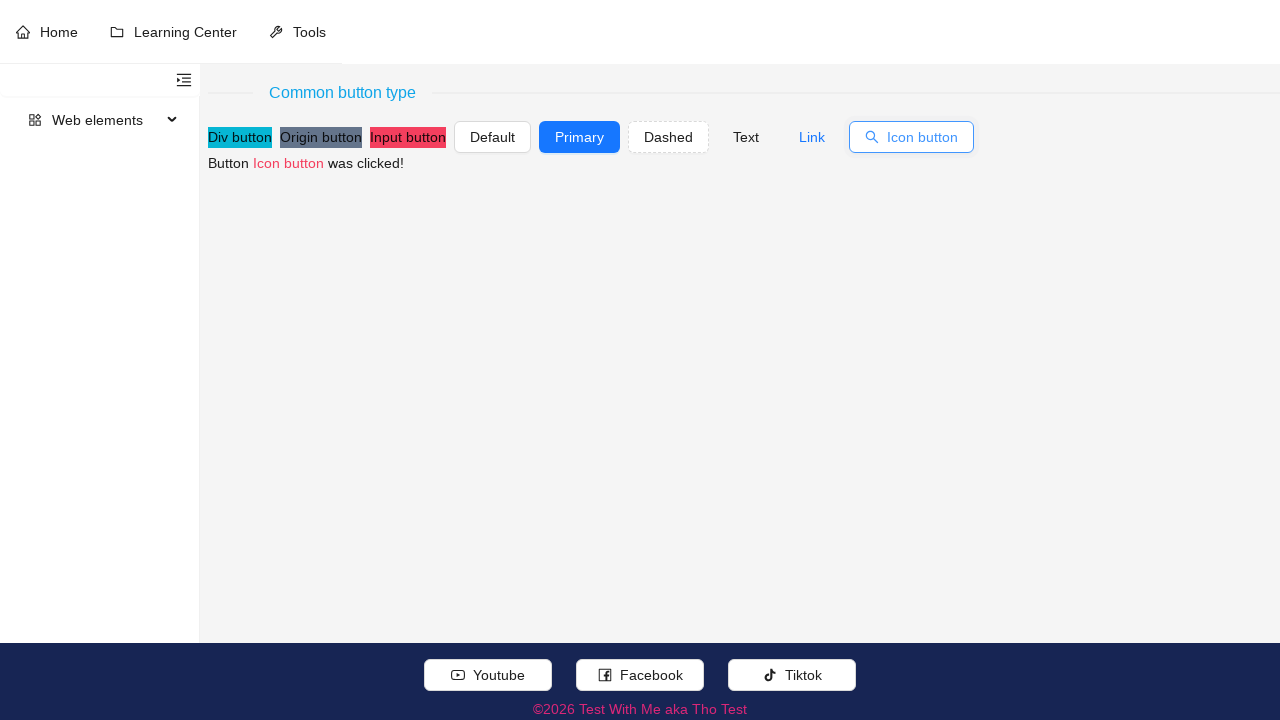

Retrieved inner text from button 9
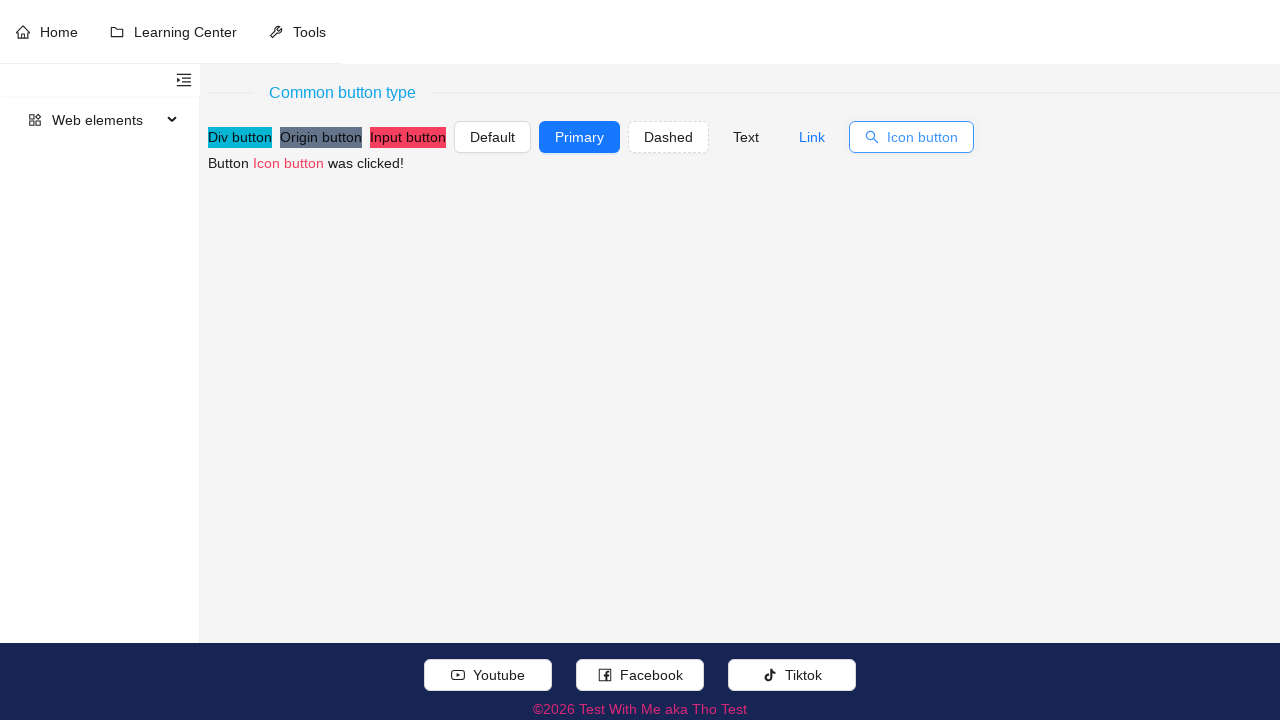

Verified button 9 text 'Icon button' matches clicked display text
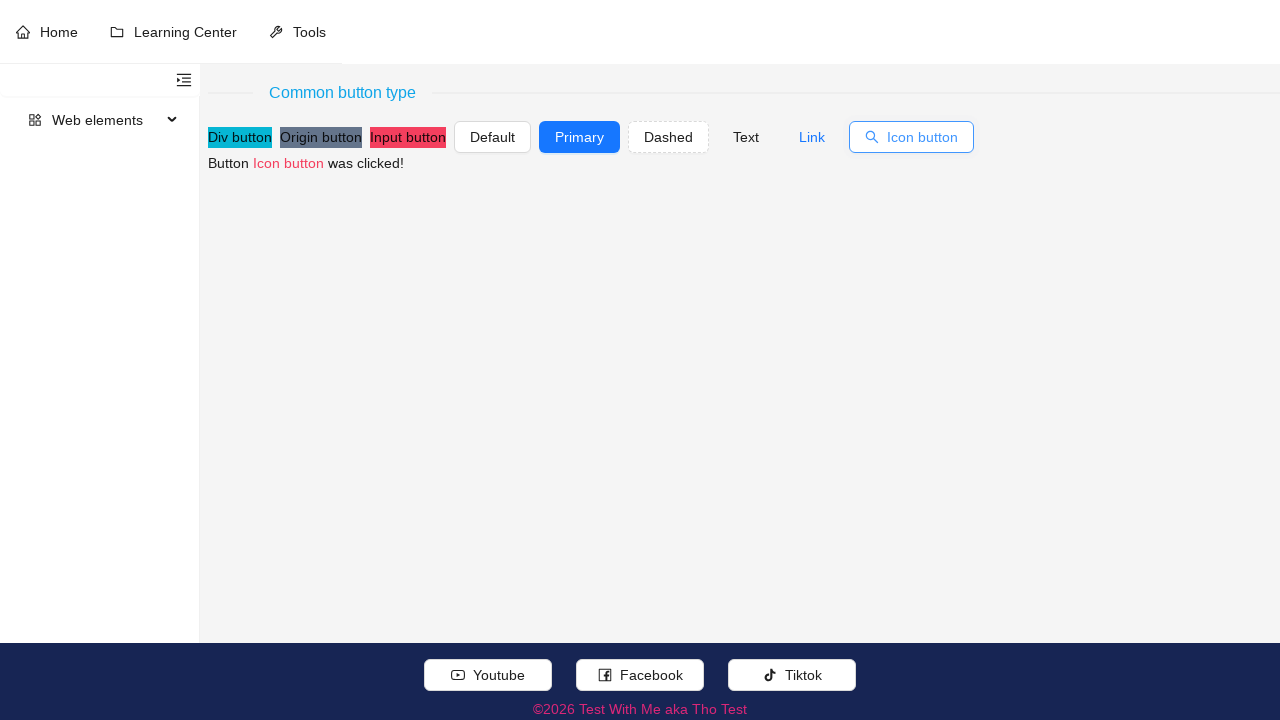

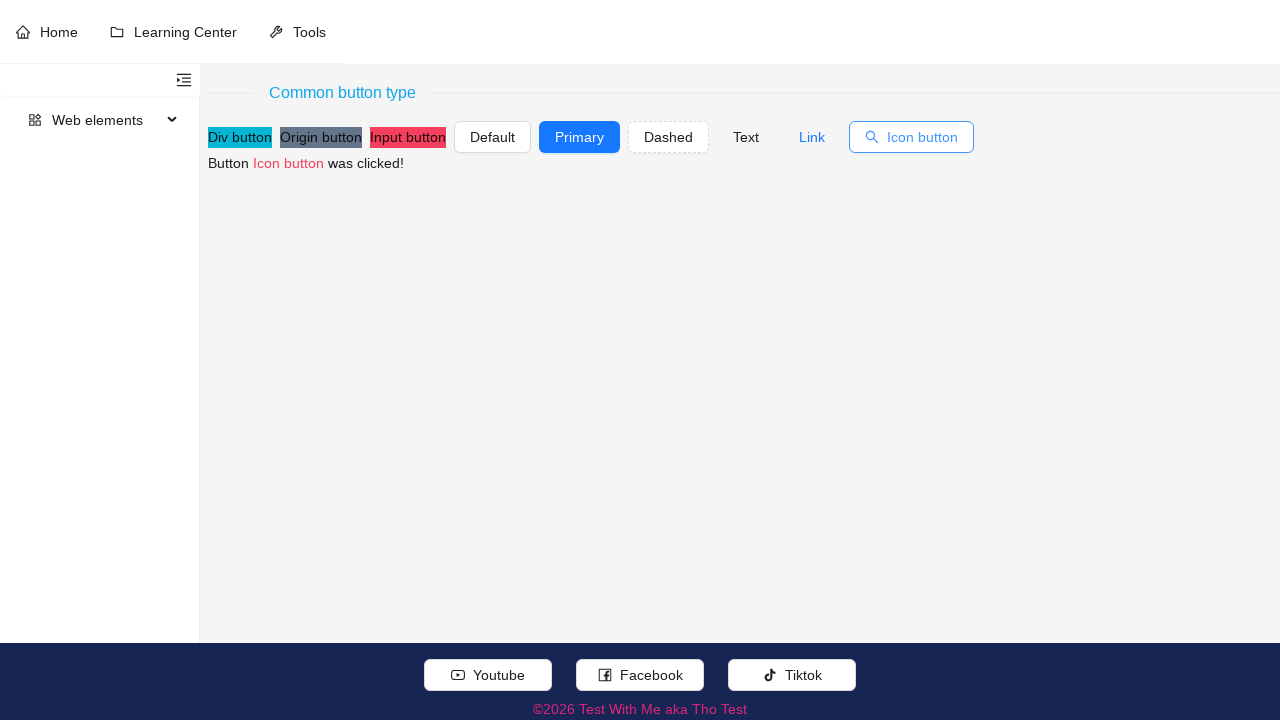